Tests an e-commerce site by searching for specific products, updating their quantities to 20, and adding them to the cart

Starting URL: https://rahulshettyacademy.com/seleniumPractise/#/

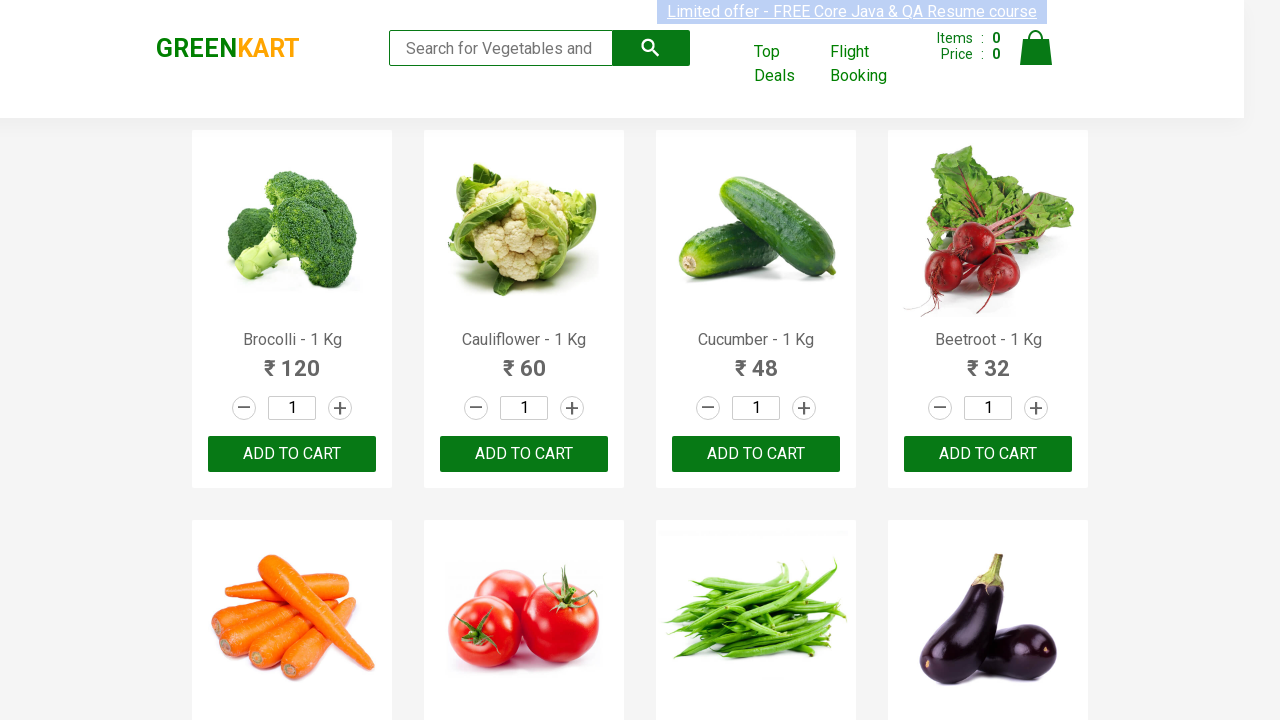

Waited for product elements to load
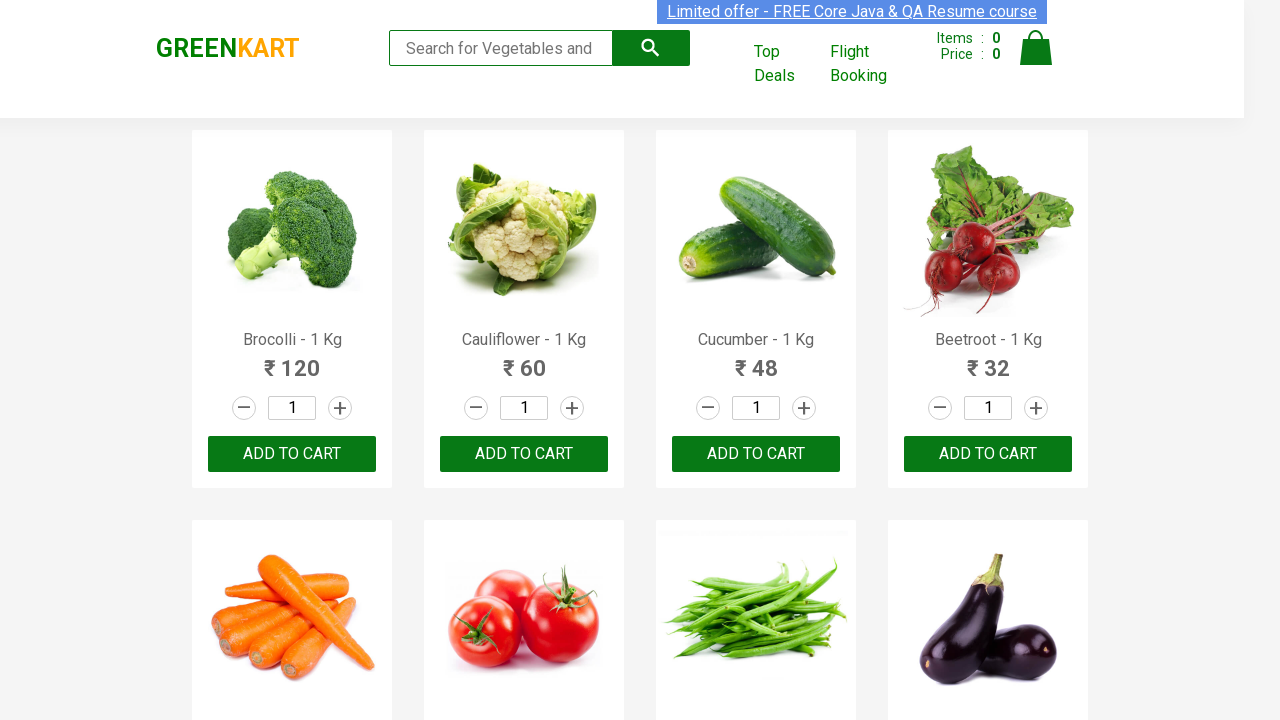

Retrieved all product name elements from the page
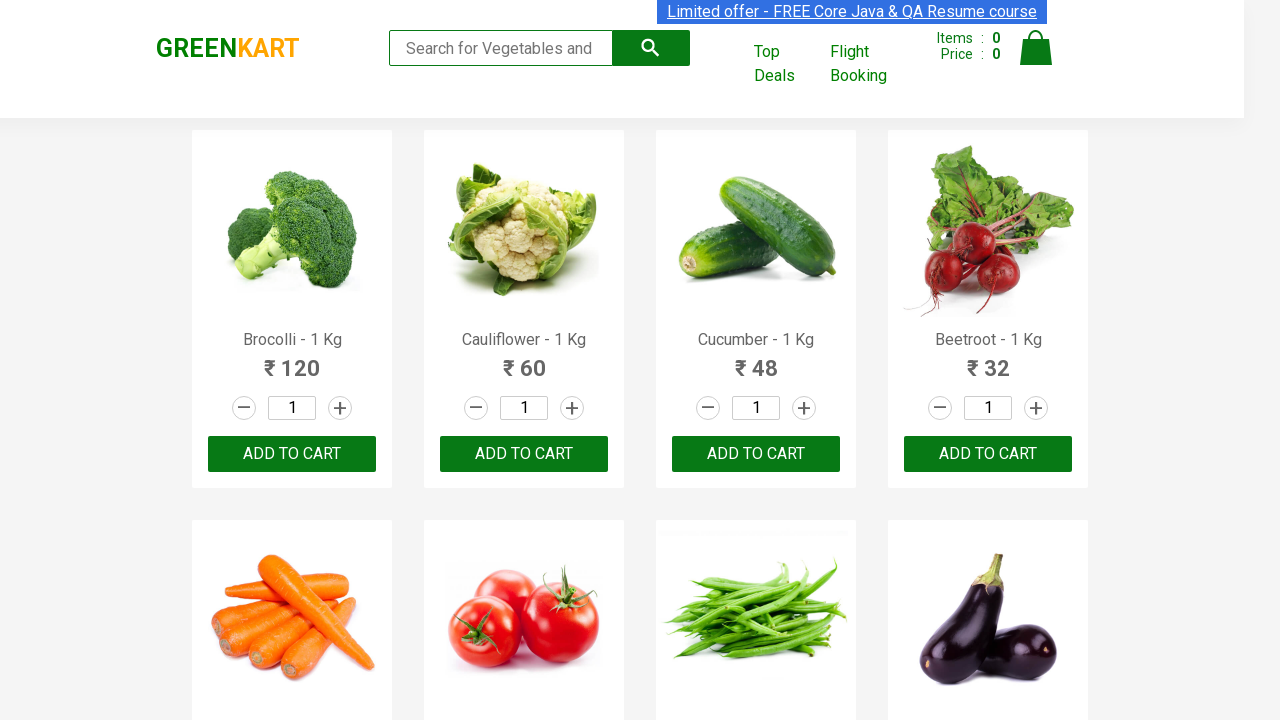

Found product 'Brocolli' in the list and located parent container
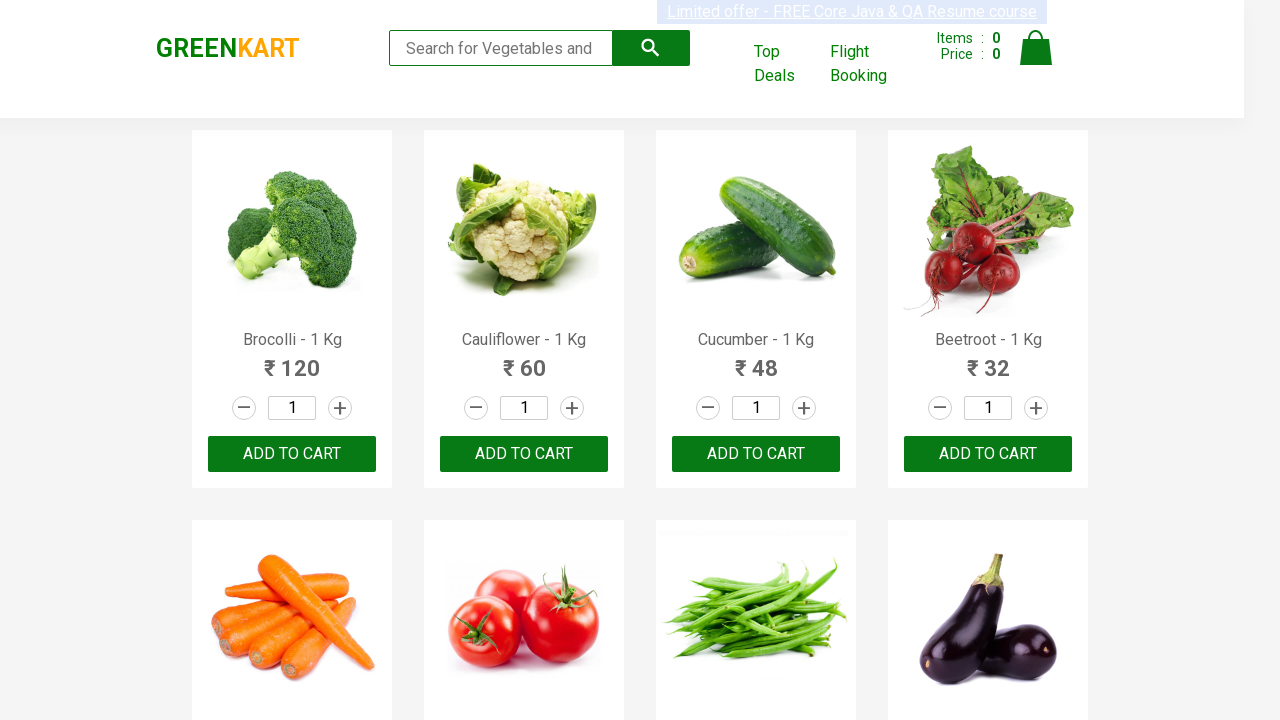

Clicked quantity input field for 'Brocolli'
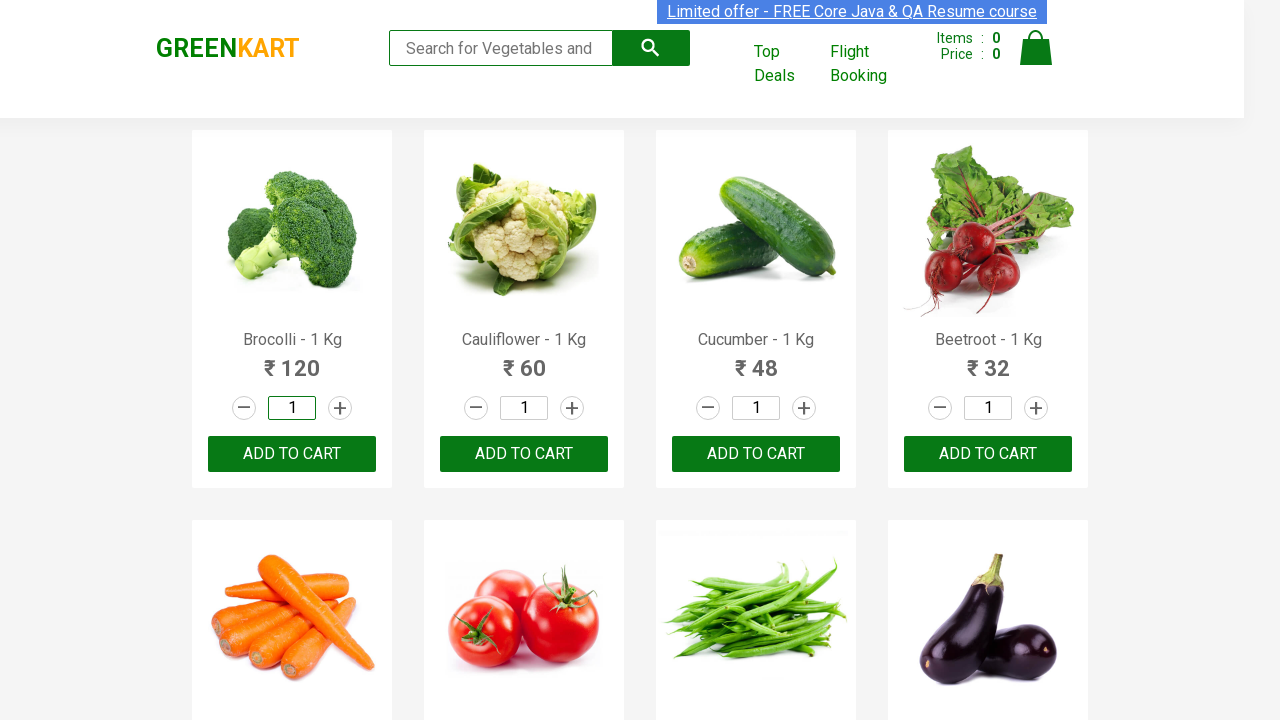

Selected all text in quantity field for 'Brocolli'
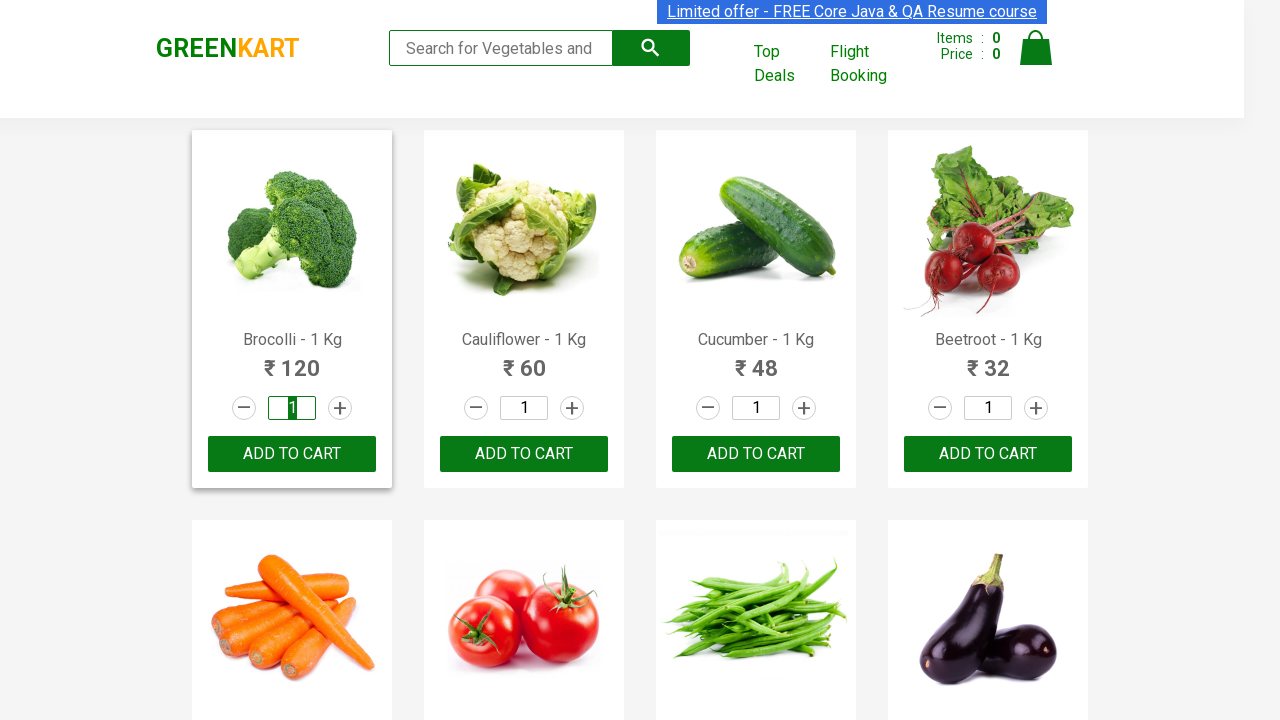

Entered quantity '20' for 'Brocolli'
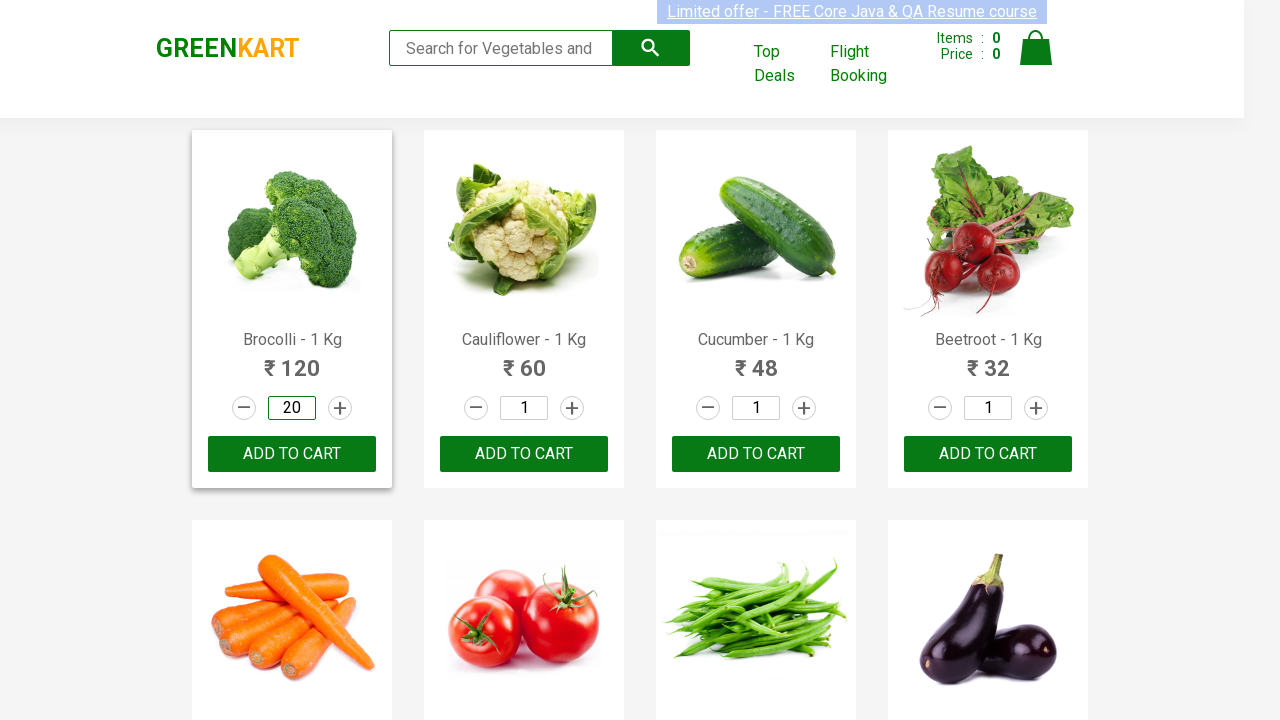

Clicked 'Add to Cart' button for 'Brocolli'
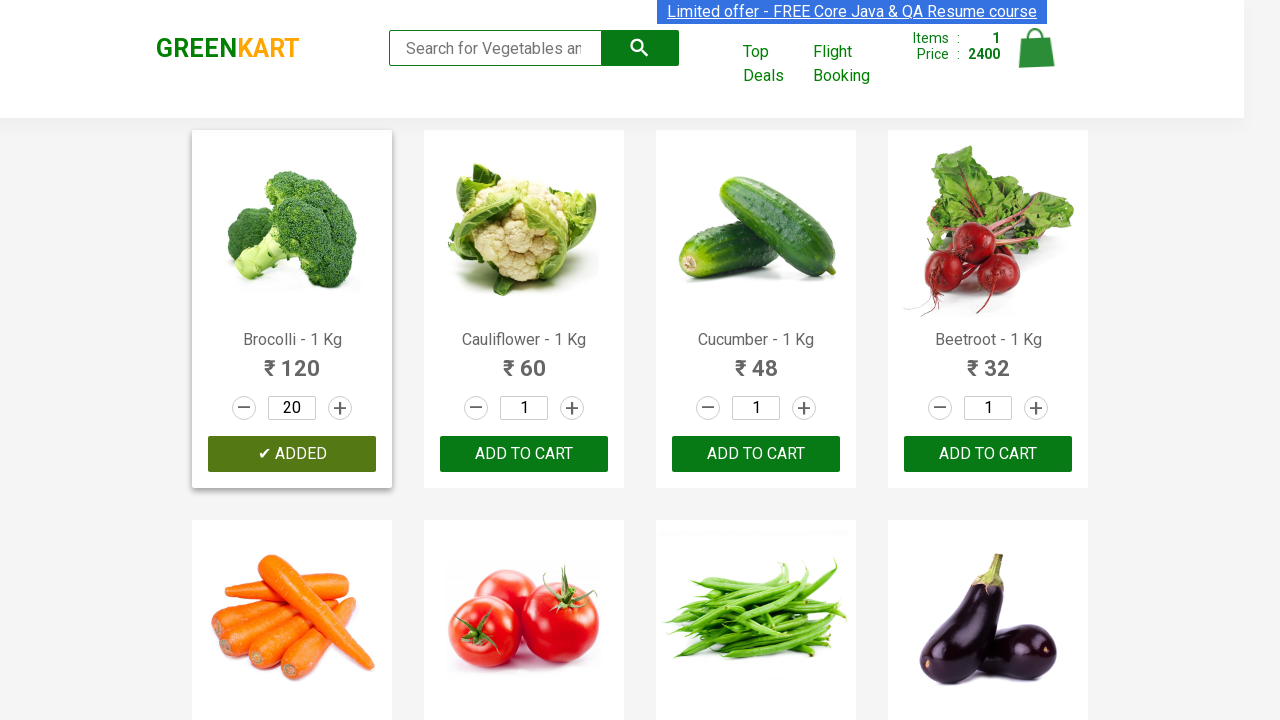

Found product 'Brinjal' in the list and located parent container
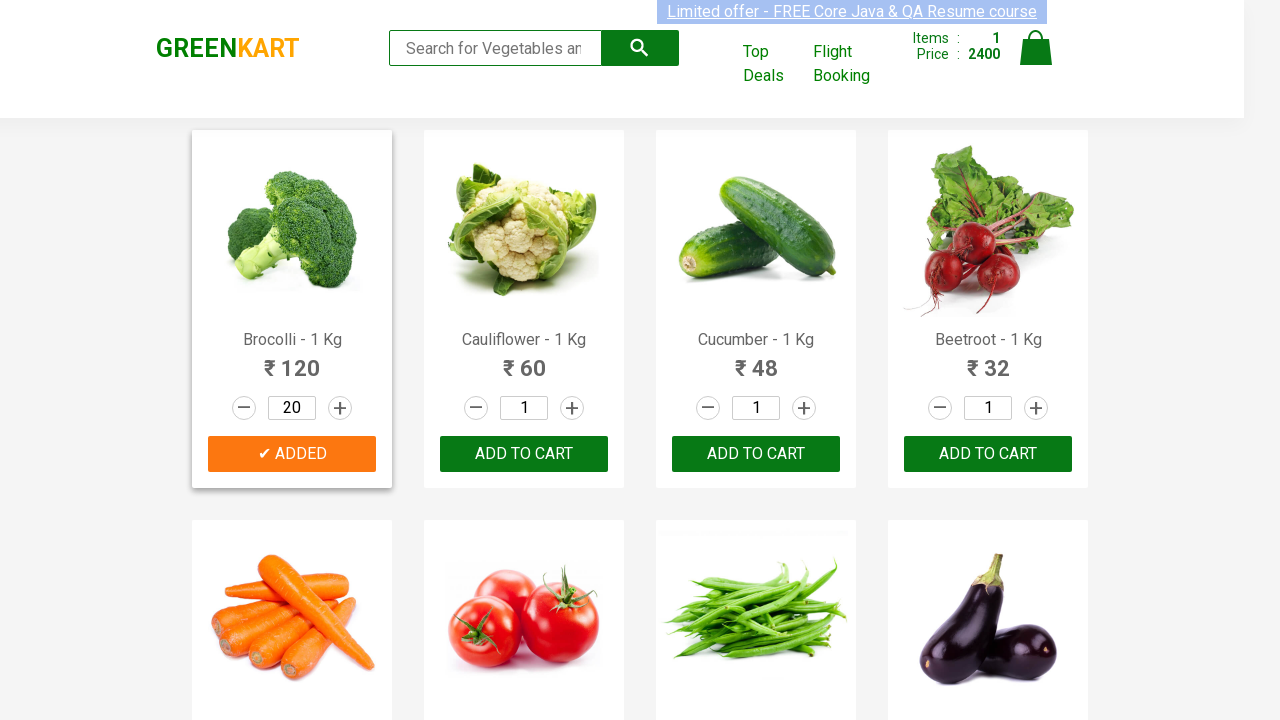

Clicked quantity input field for 'Brinjal'
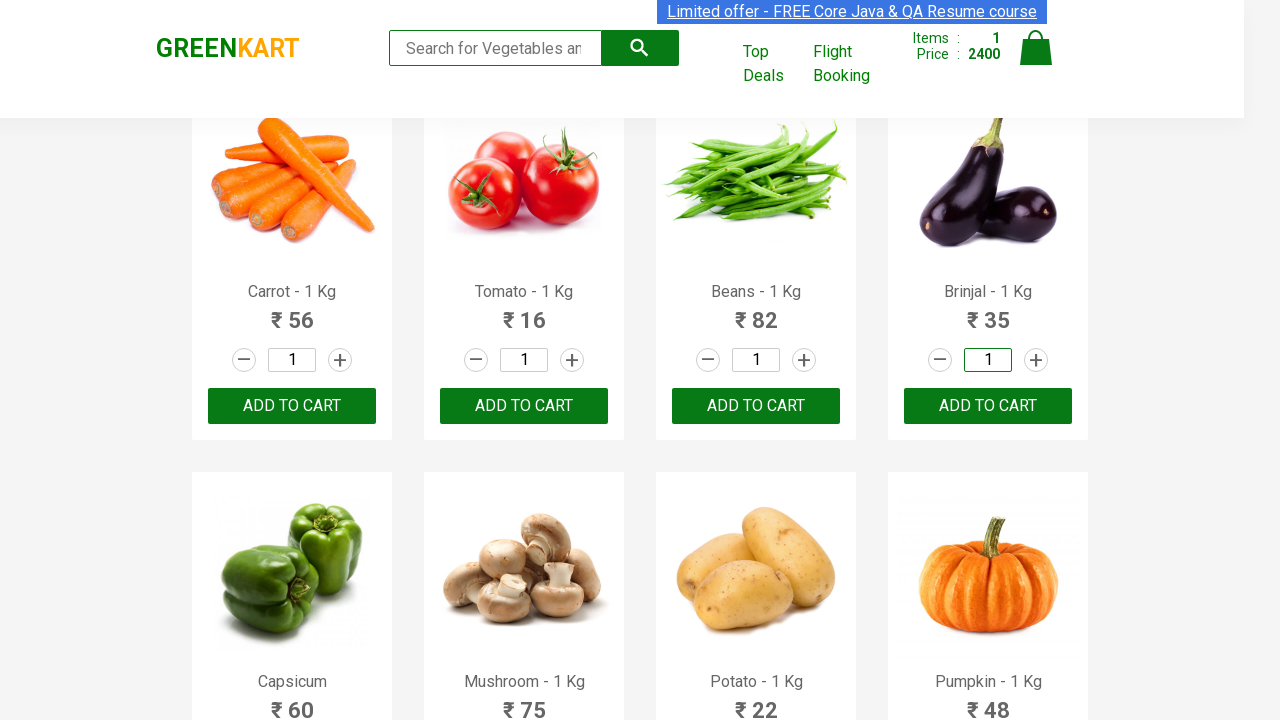

Selected all text in quantity field for 'Brinjal'
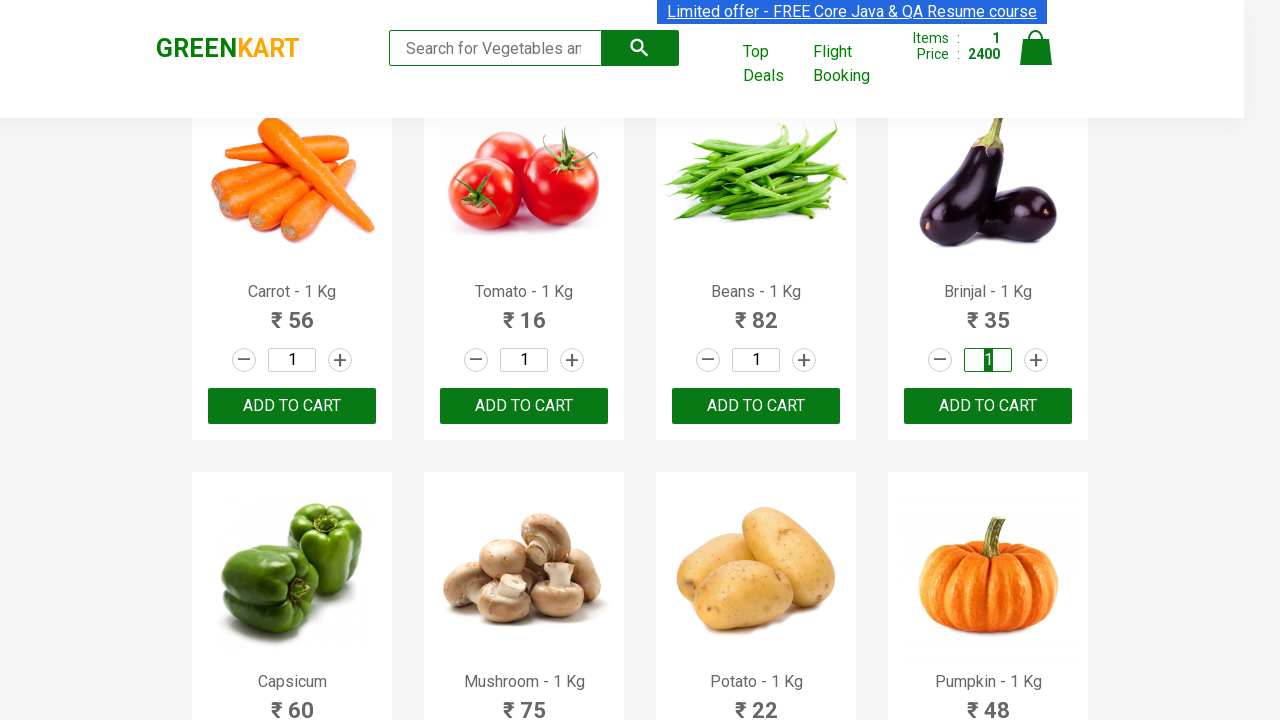

Entered quantity '20' for 'Brinjal'
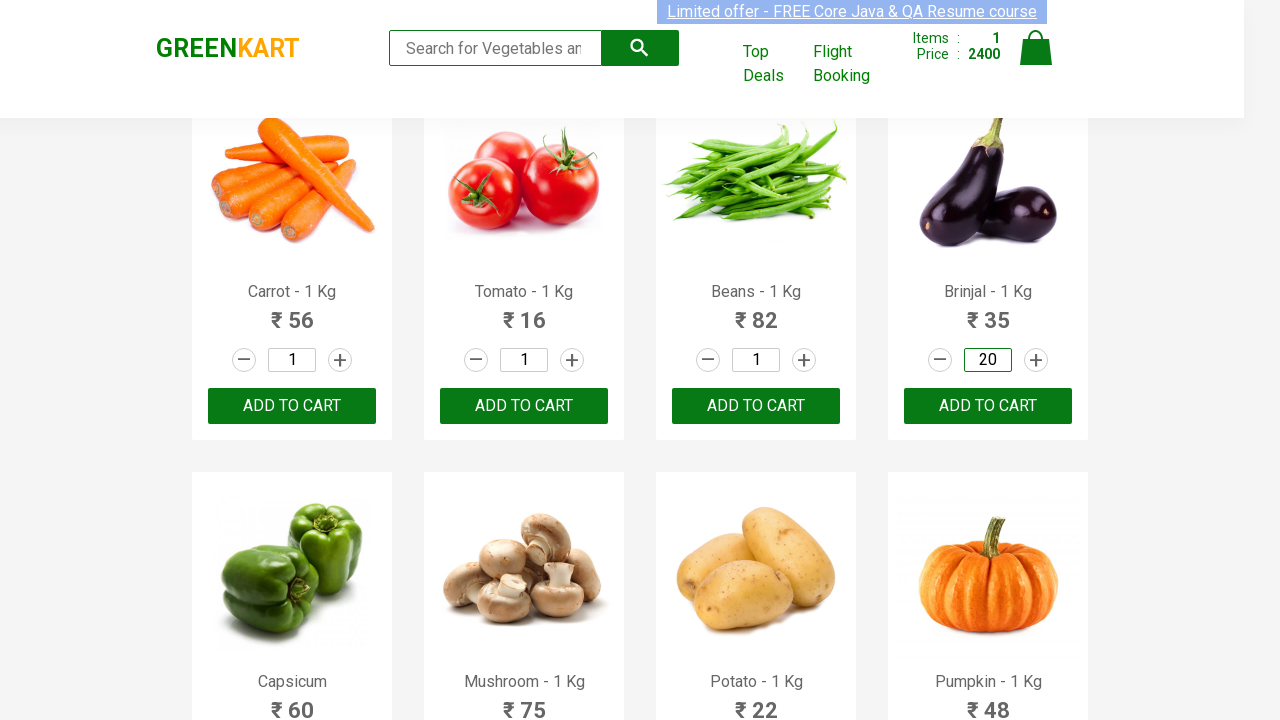

Clicked 'Add to Cart' button for 'Brinjal'
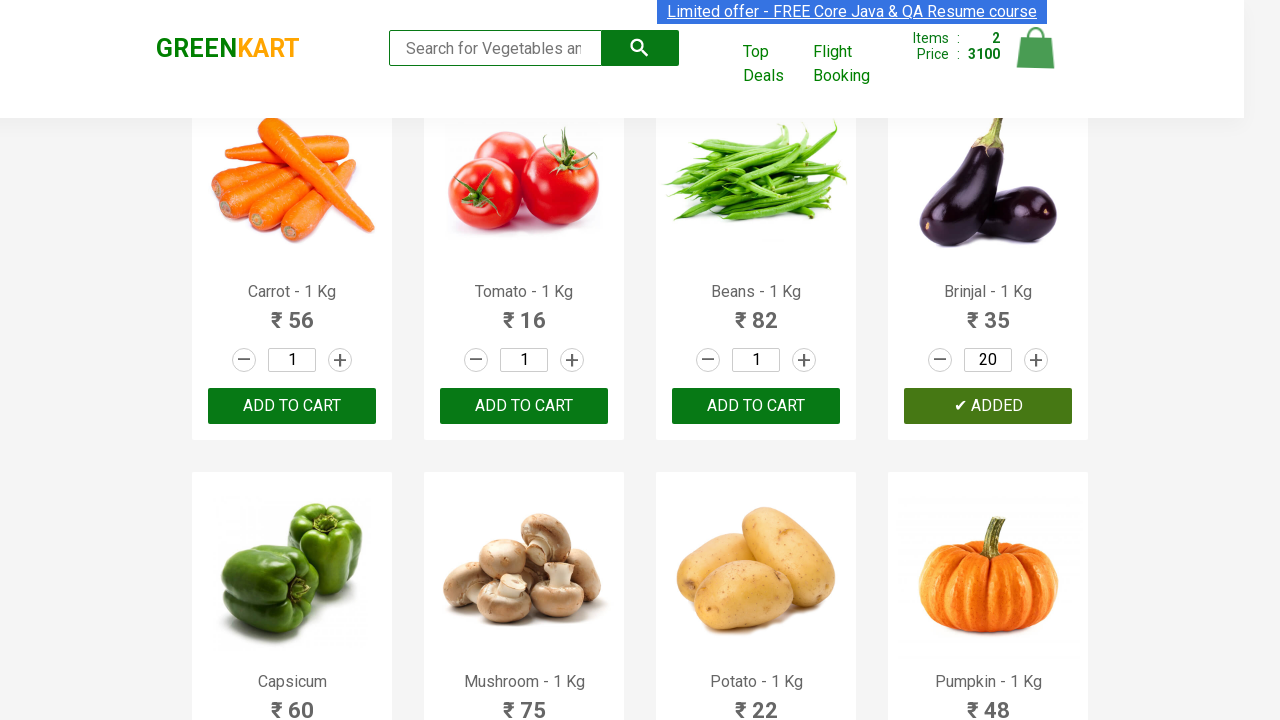

Found product 'Mushroom' in the list and located parent container
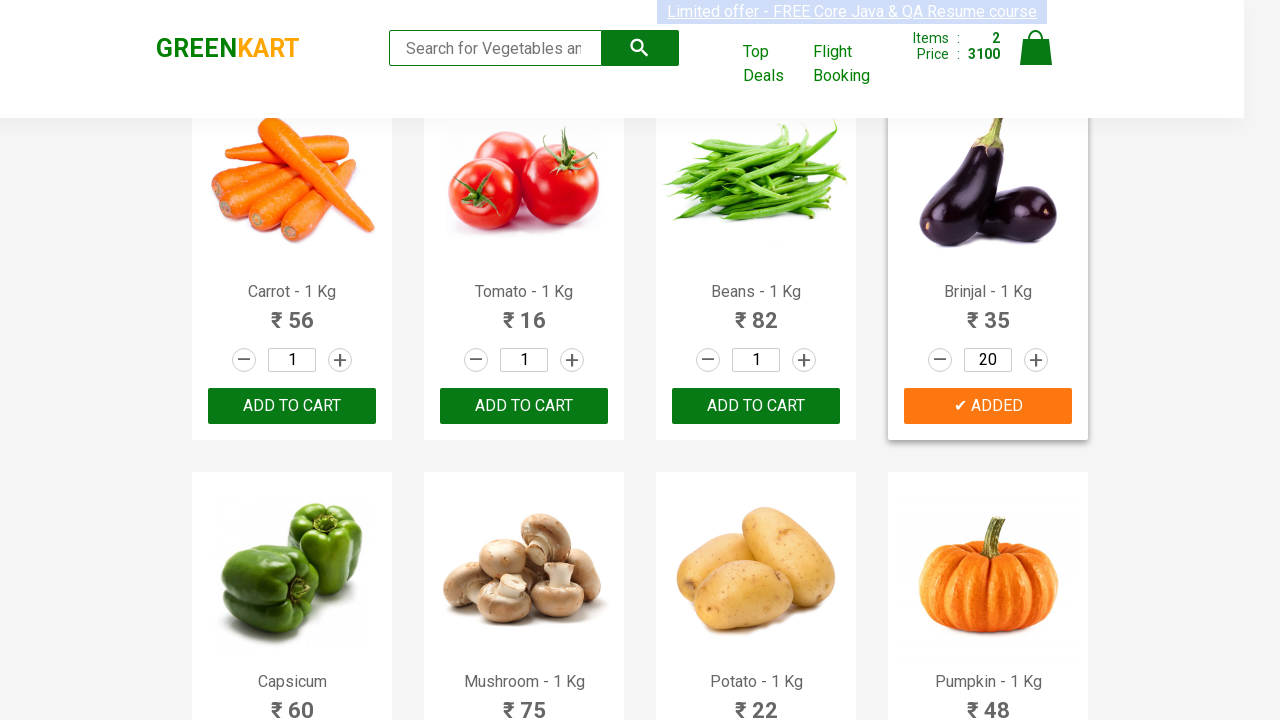

Clicked quantity input field for 'Mushroom'
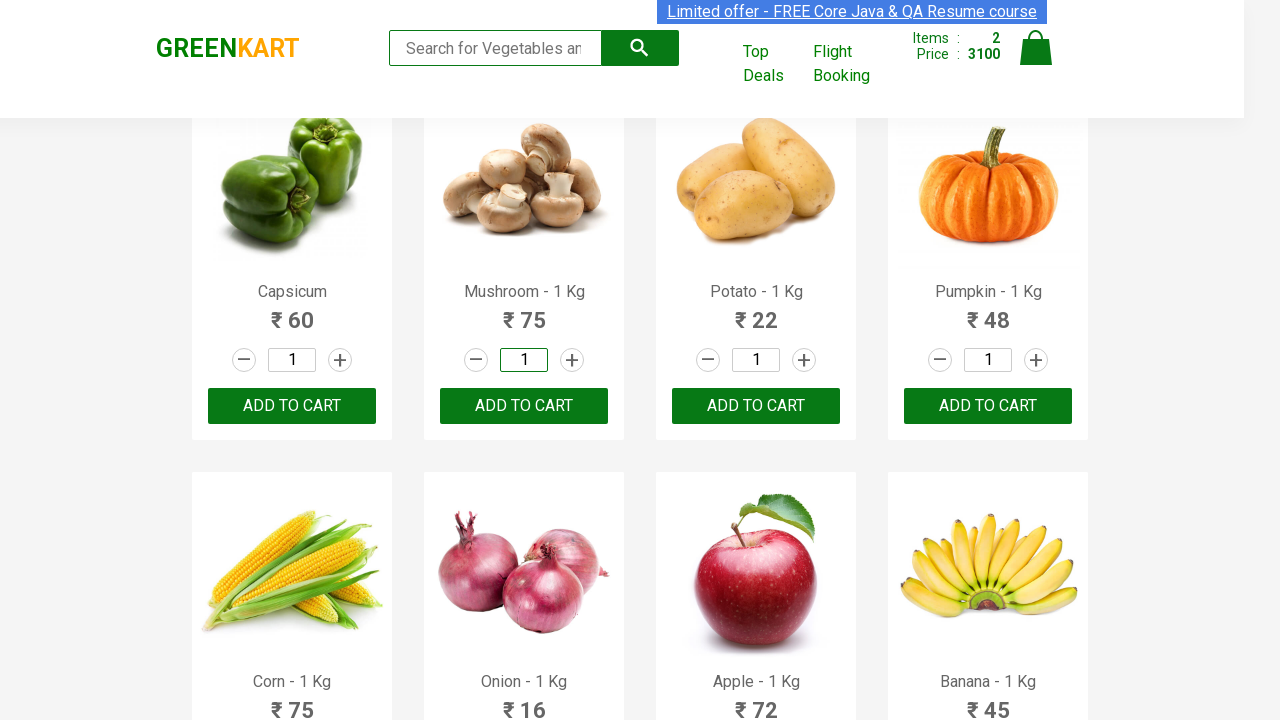

Selected all text in quantity field for 'Mushroom'
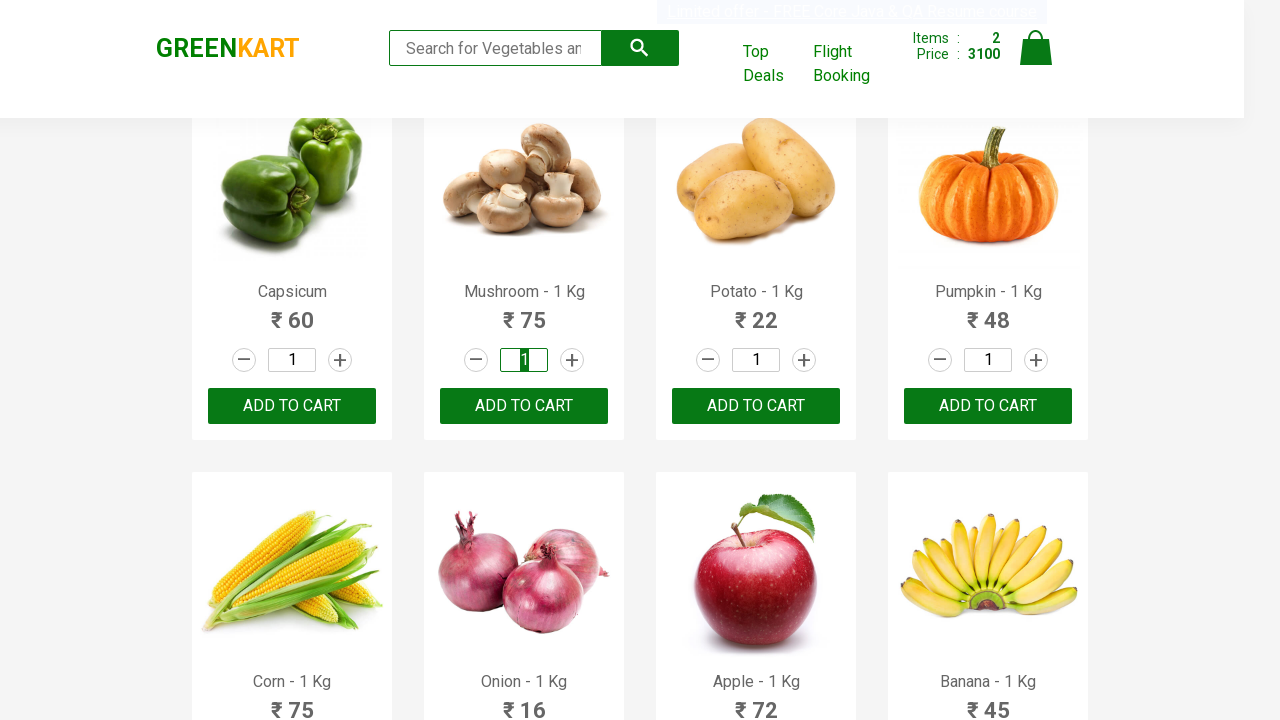

Entered quantity '20' for 'Mushroom'
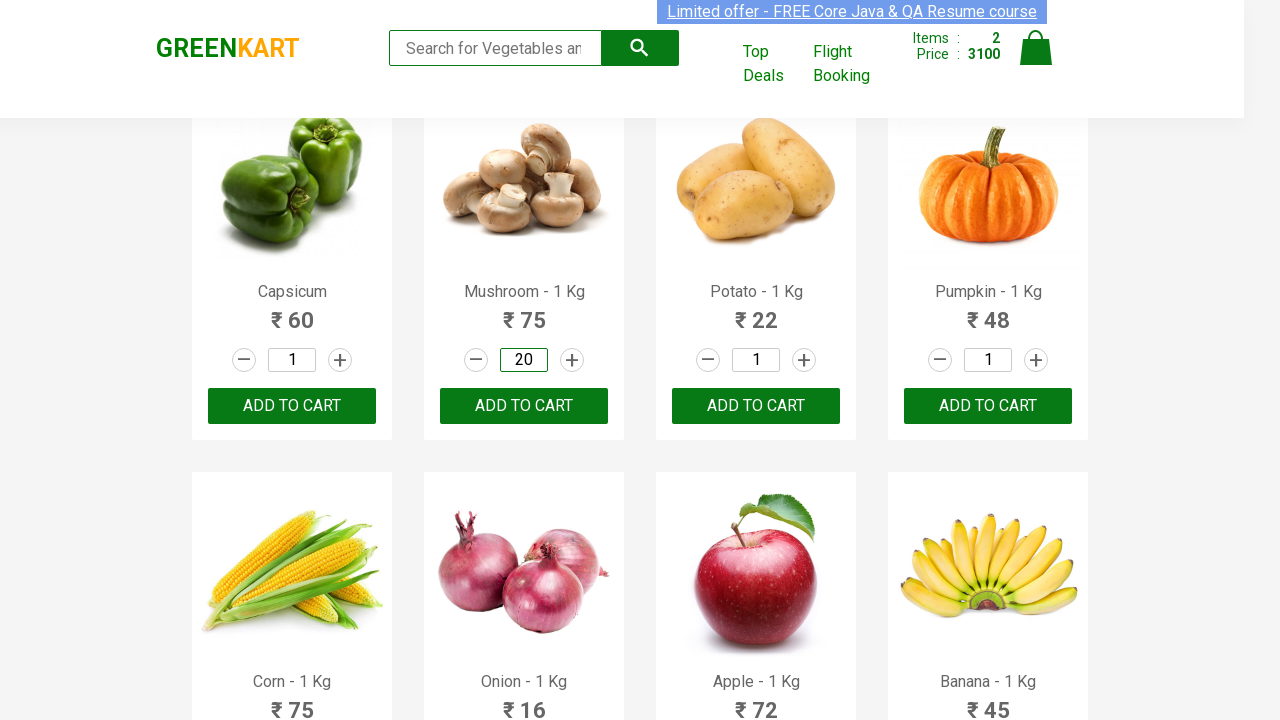

Clicked 'Add to Cart' button for 'Mushroom'
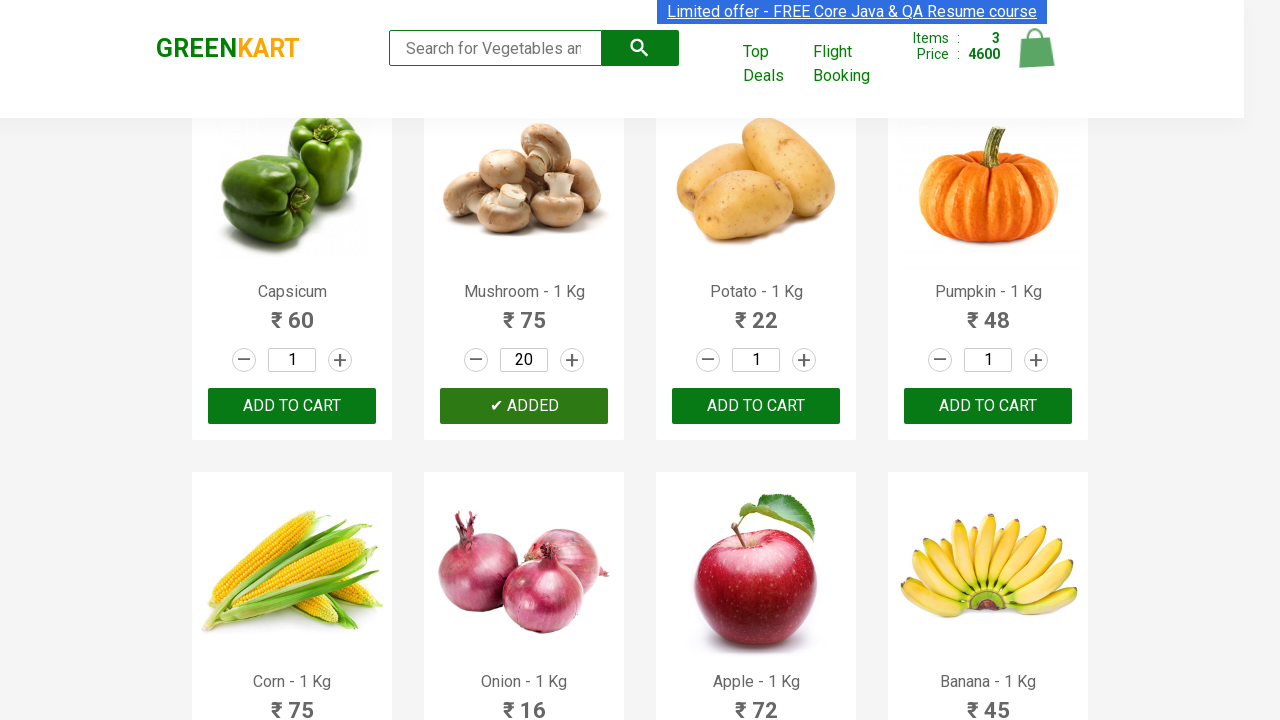

Found product 'Apple' in the list and located parent container
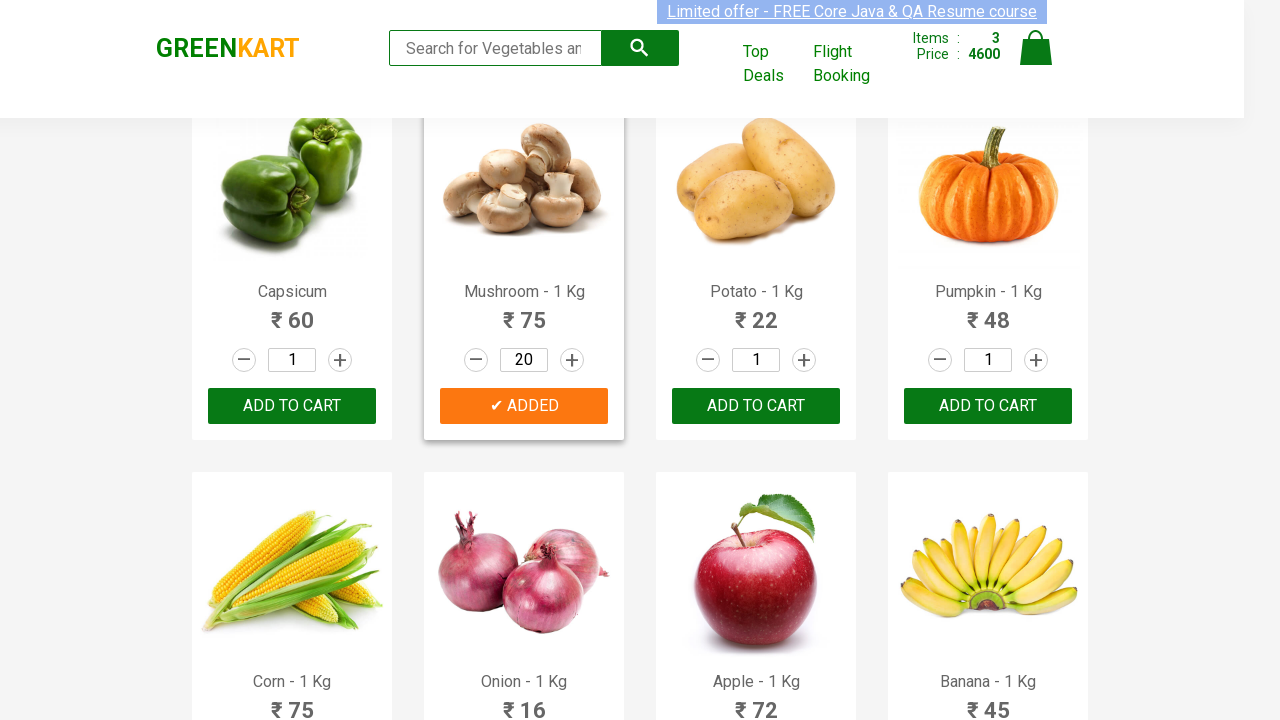

Clicked quantity input field for 'Apple'
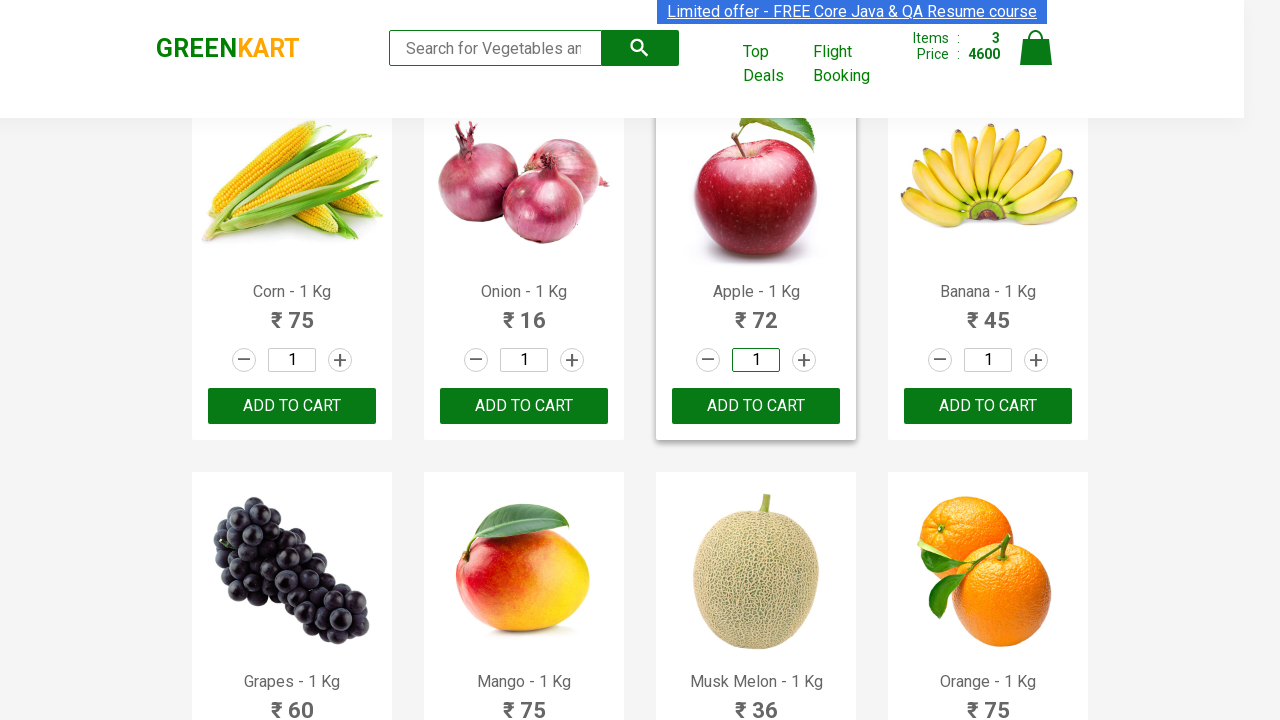

Selected all text in quantity field for 'Apple'
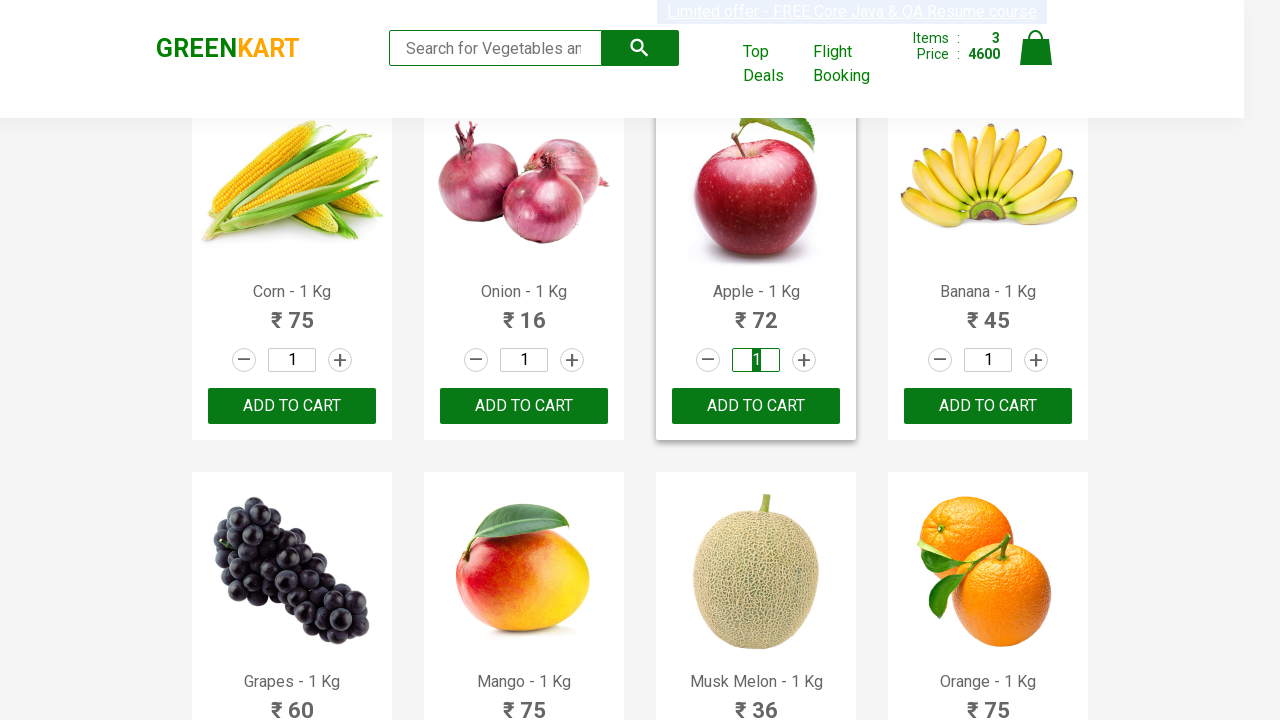

Entered quantity '20' for 'Apple'
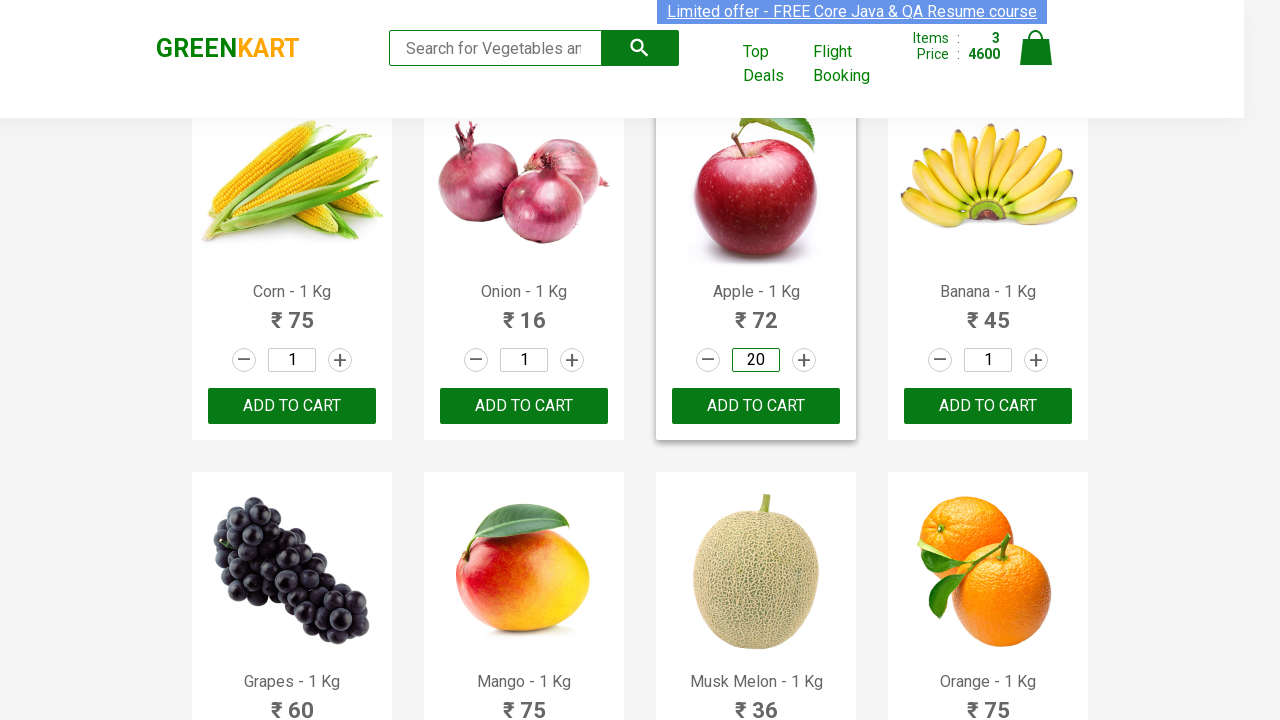

Clicked 'Add to Cart' button for 'Apple'
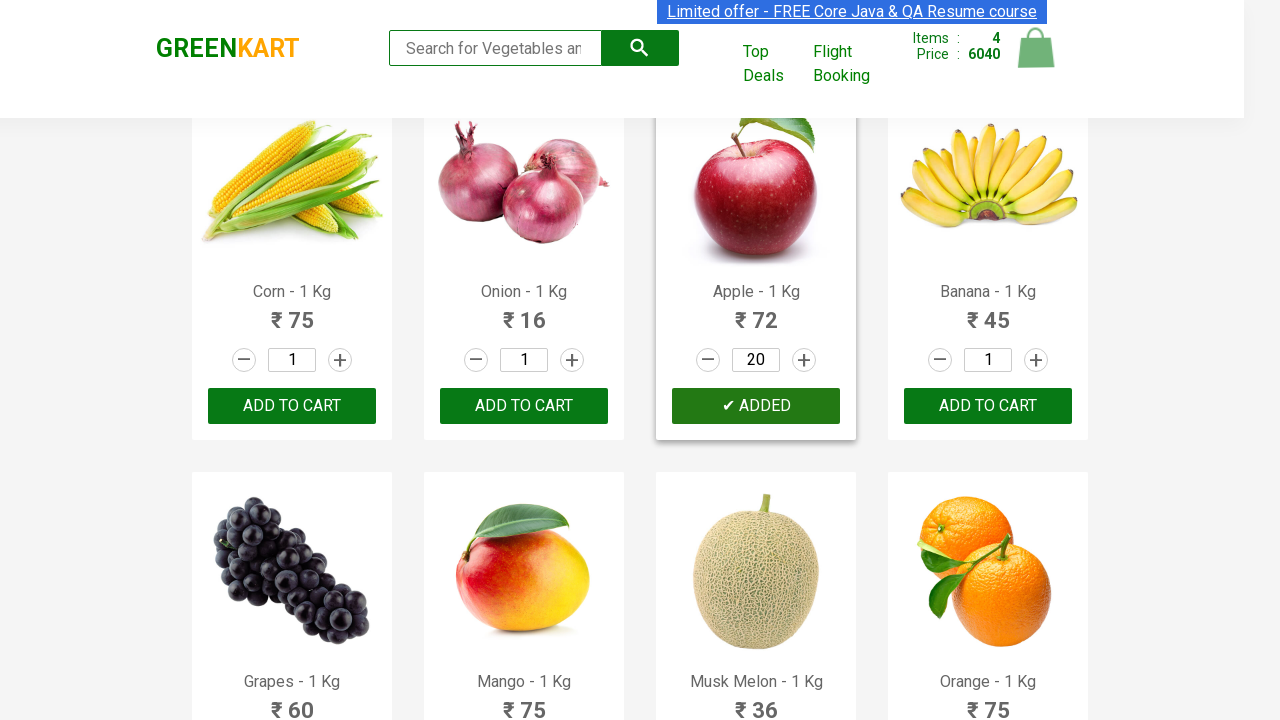

Found product 'Grapes' in the list and located parent container
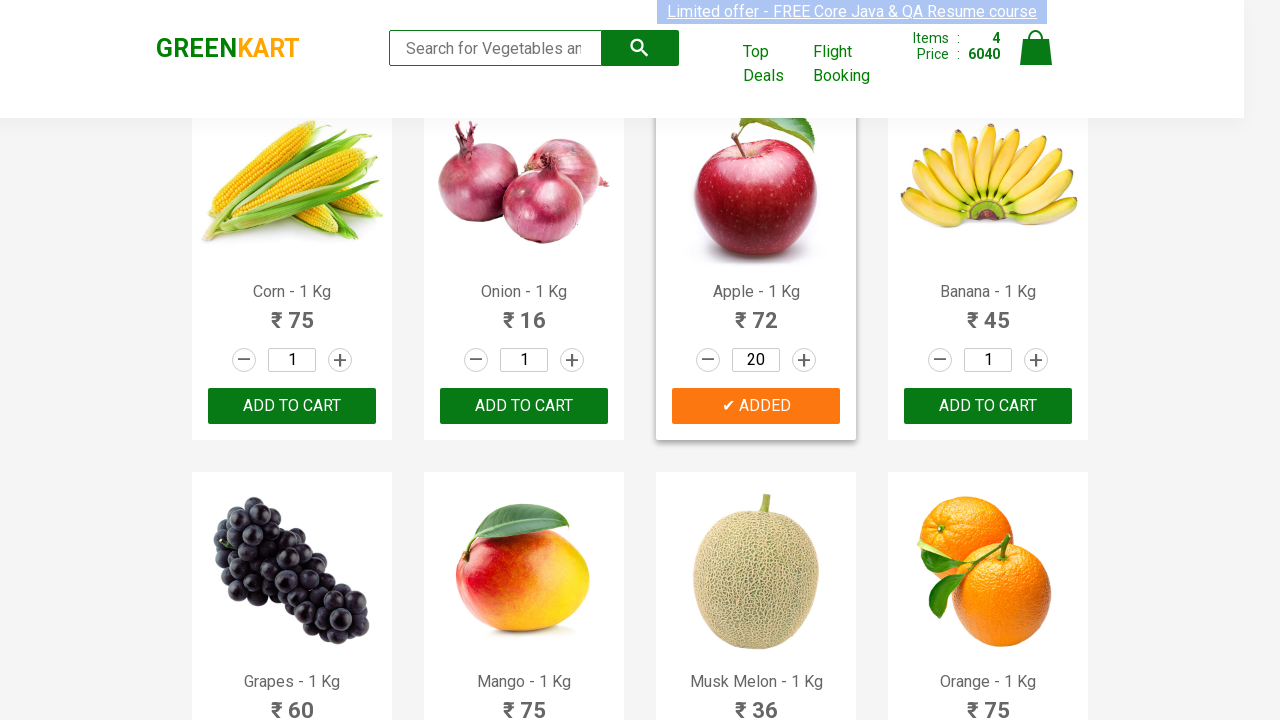

Clicked quantity input field for 'Grapes'
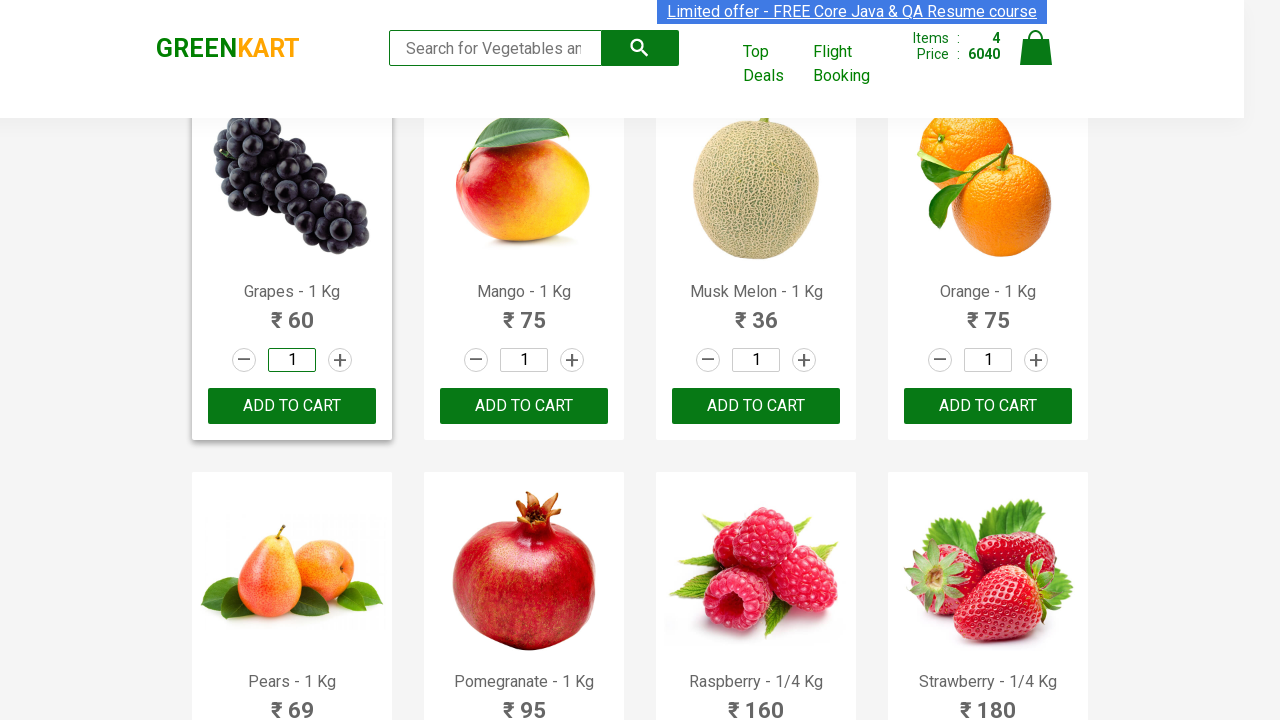

Selected all text in quantity field for 'Grapes'
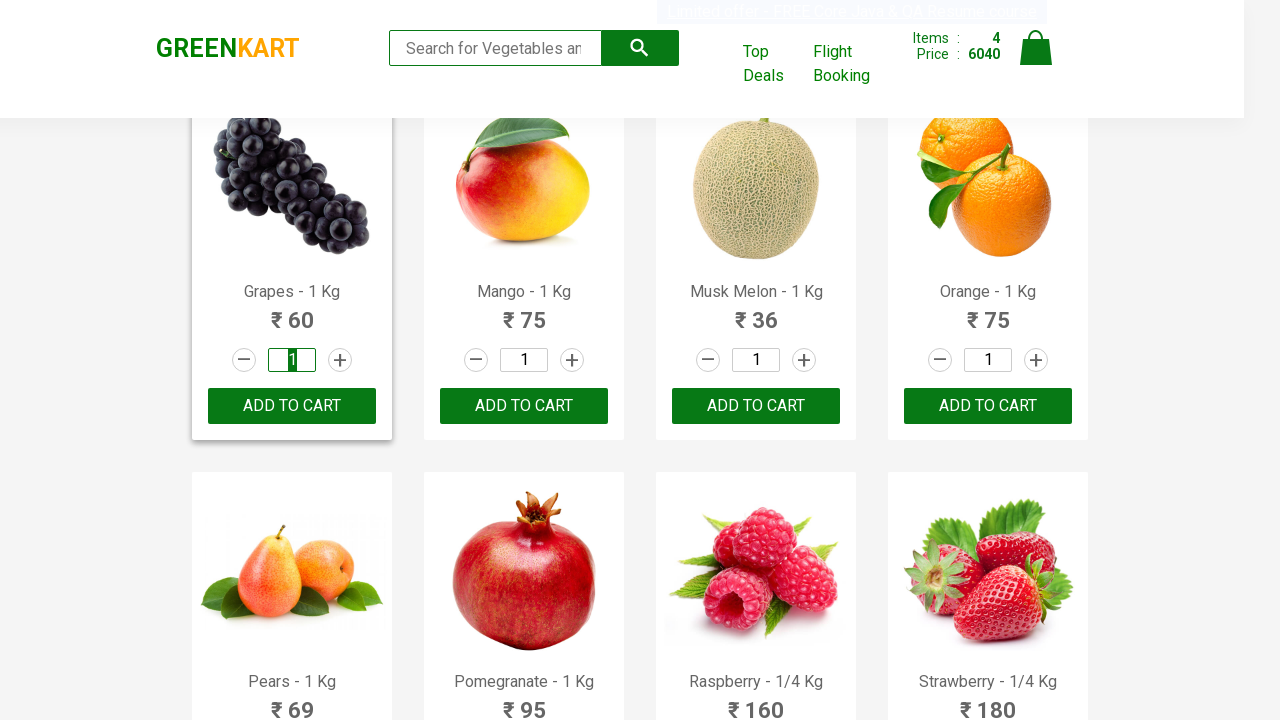

Entered quantity '20' for 'Grapes'
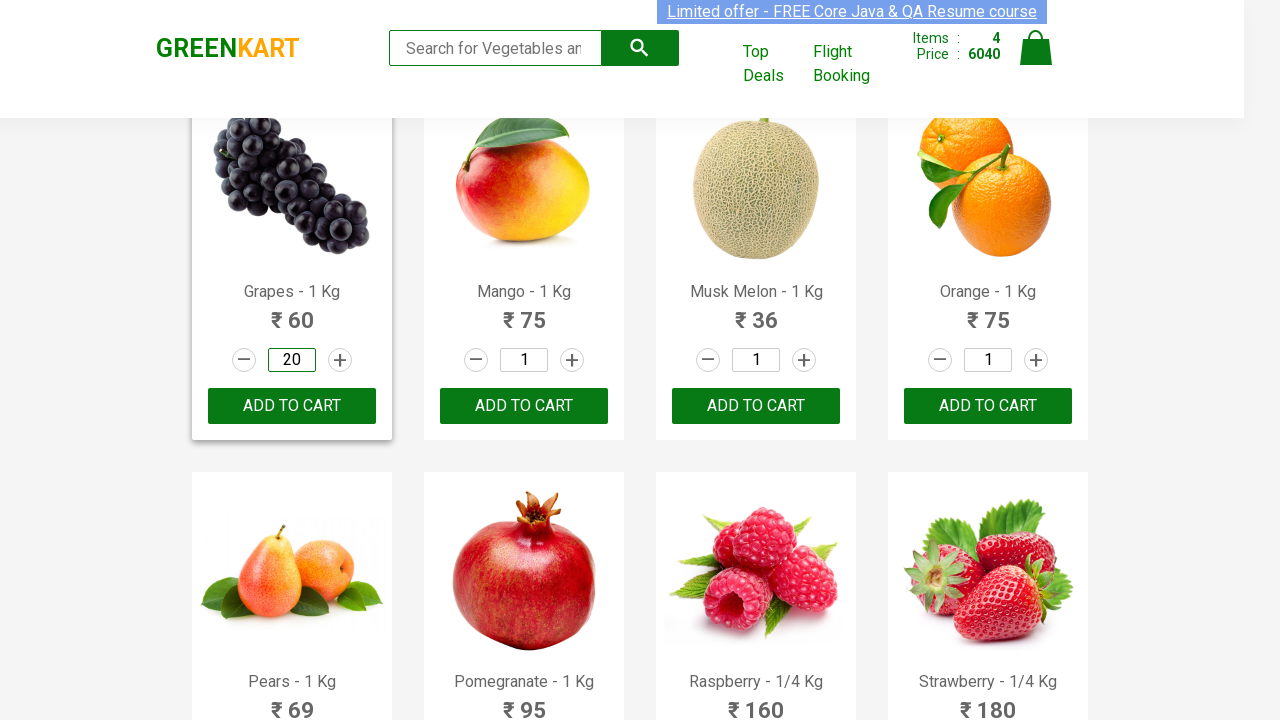

Clicked 'Add to Cart' button for 'Grapes'
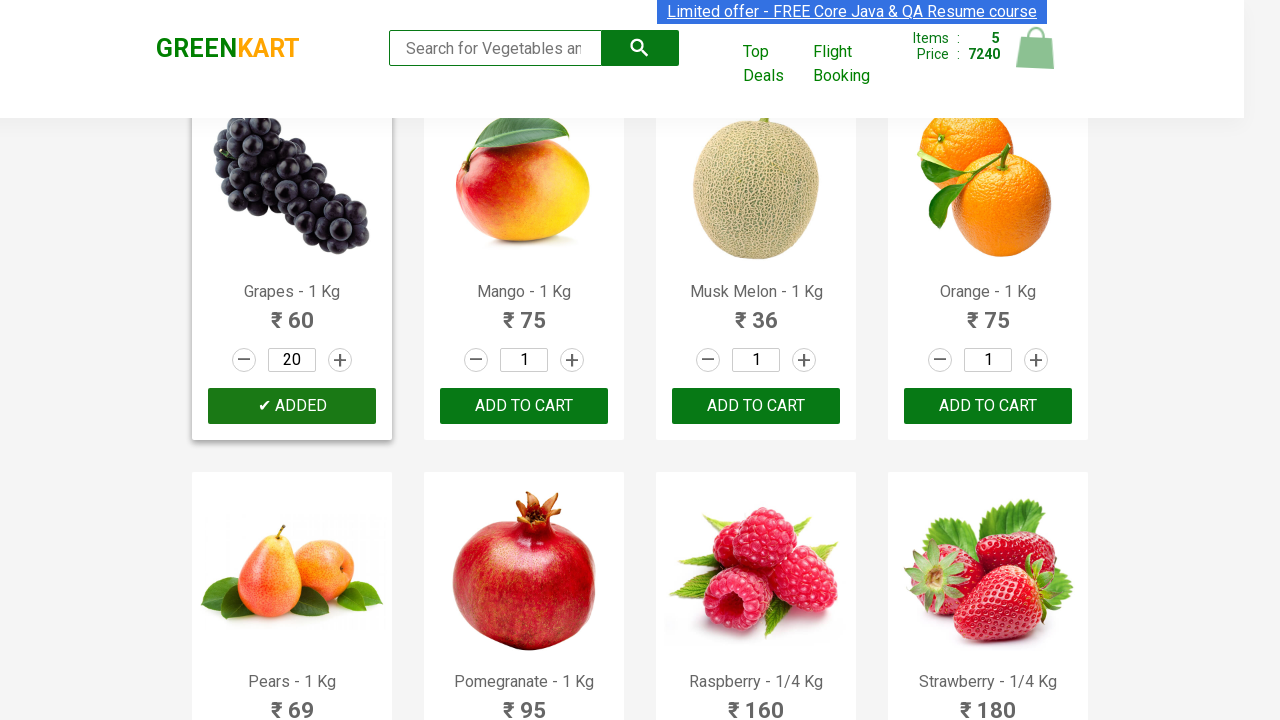

Found product 'Raspberry' in the list and located parent container
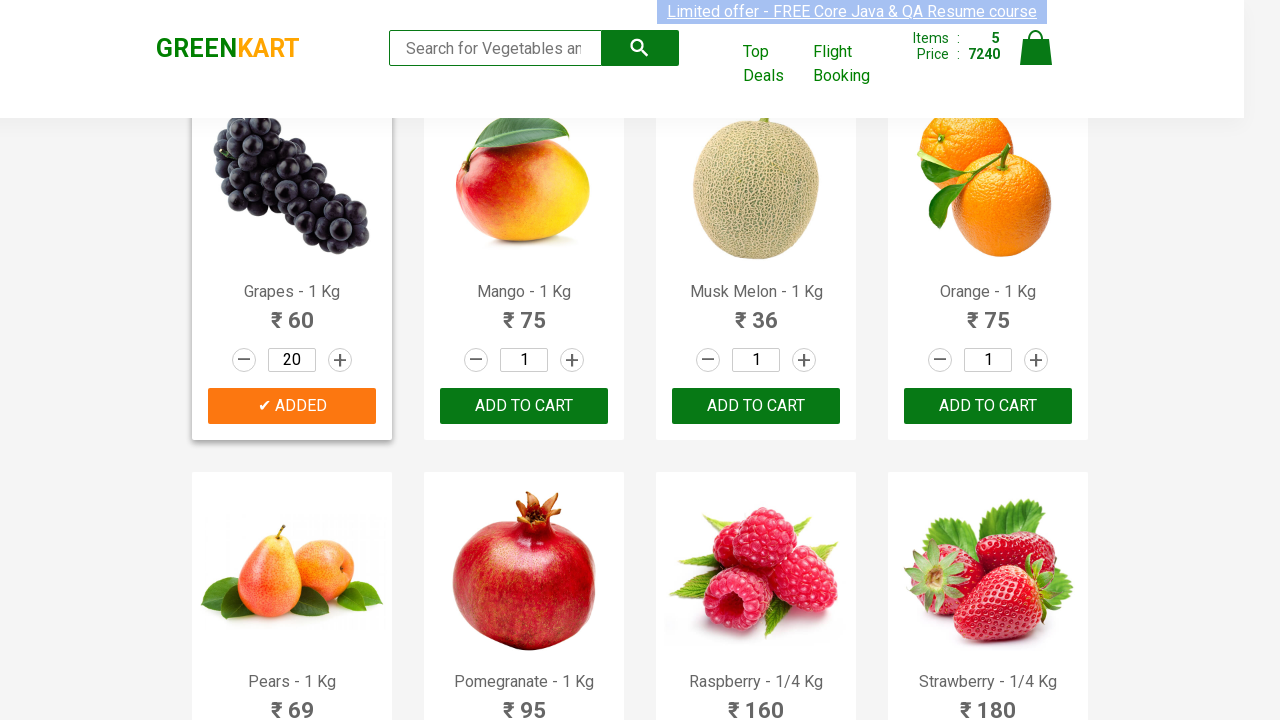

Clicked quantity input field for 'Raspberry'
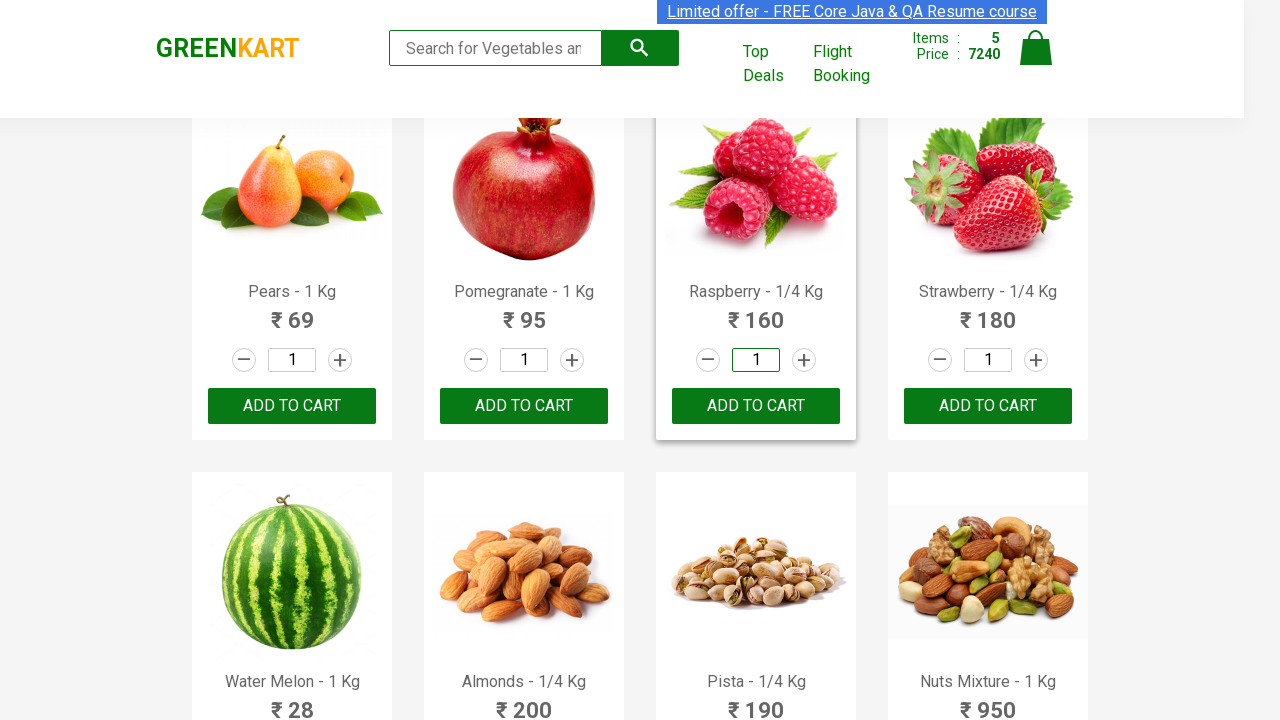

Selected all text in quantity field for 'Raspberry'
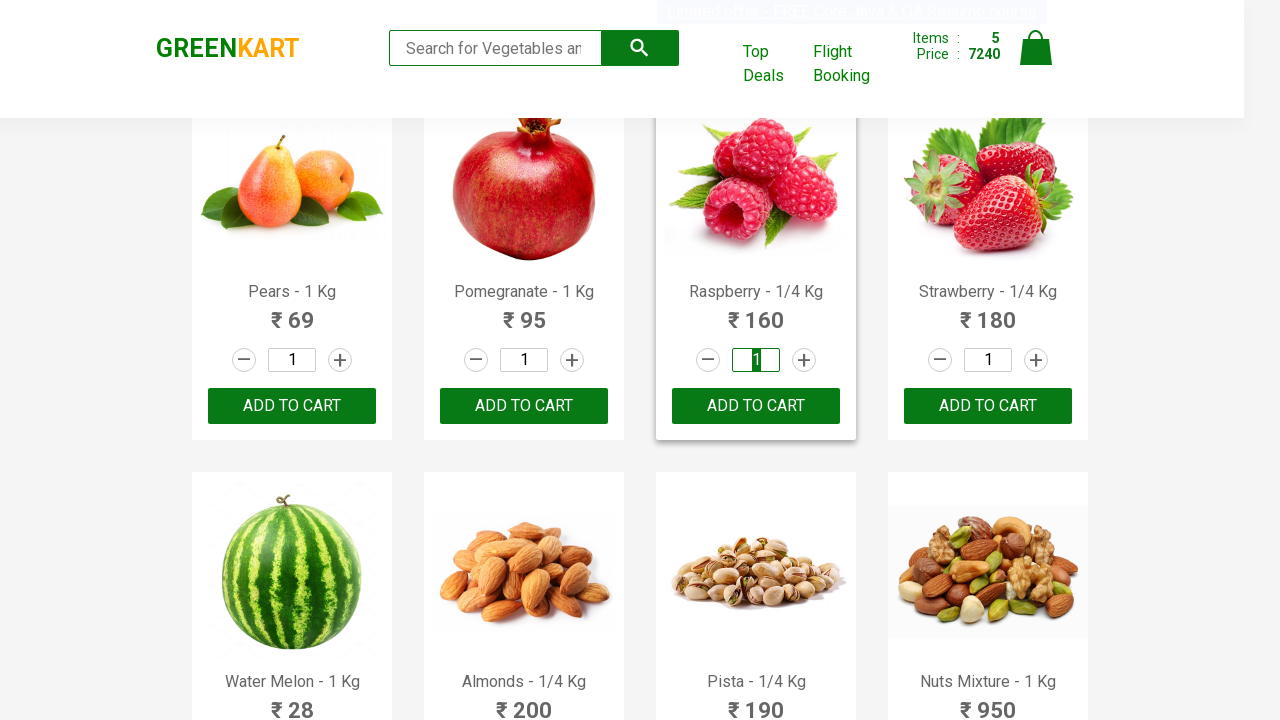

Entered quantity '20' for 'Raspberry'
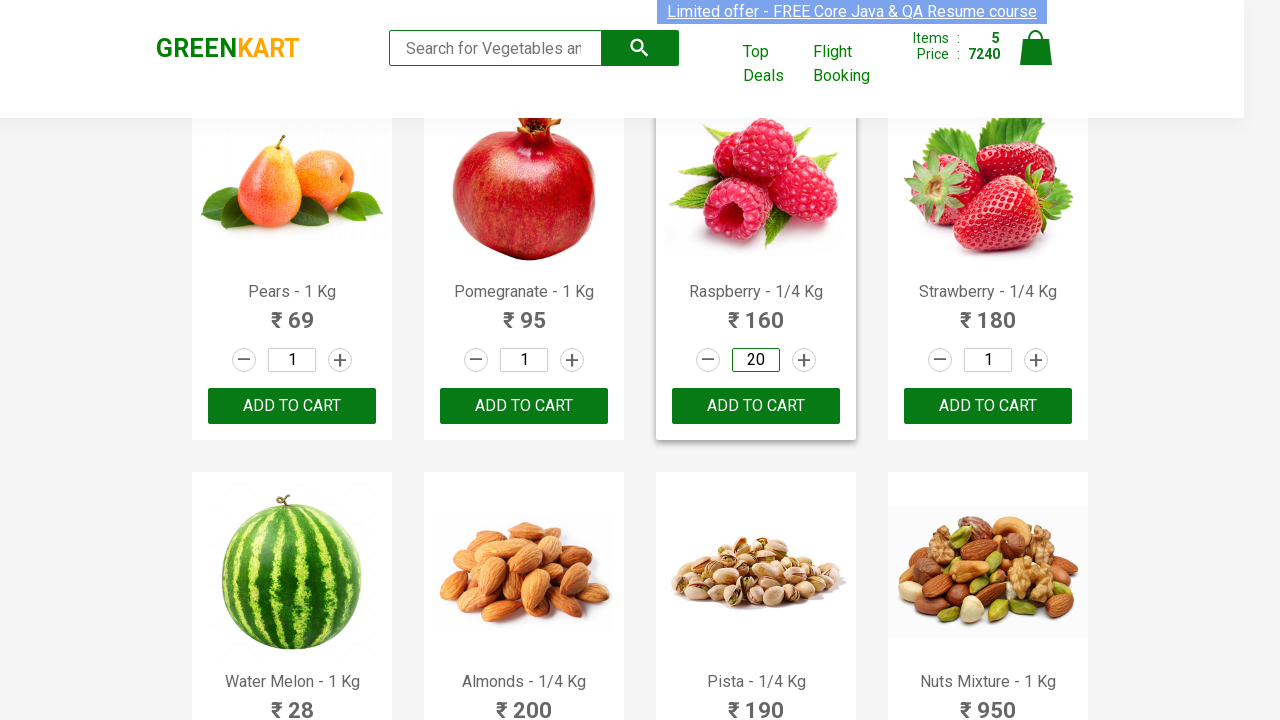

Clicked 'Add to Cart' button for 'Raspberry'
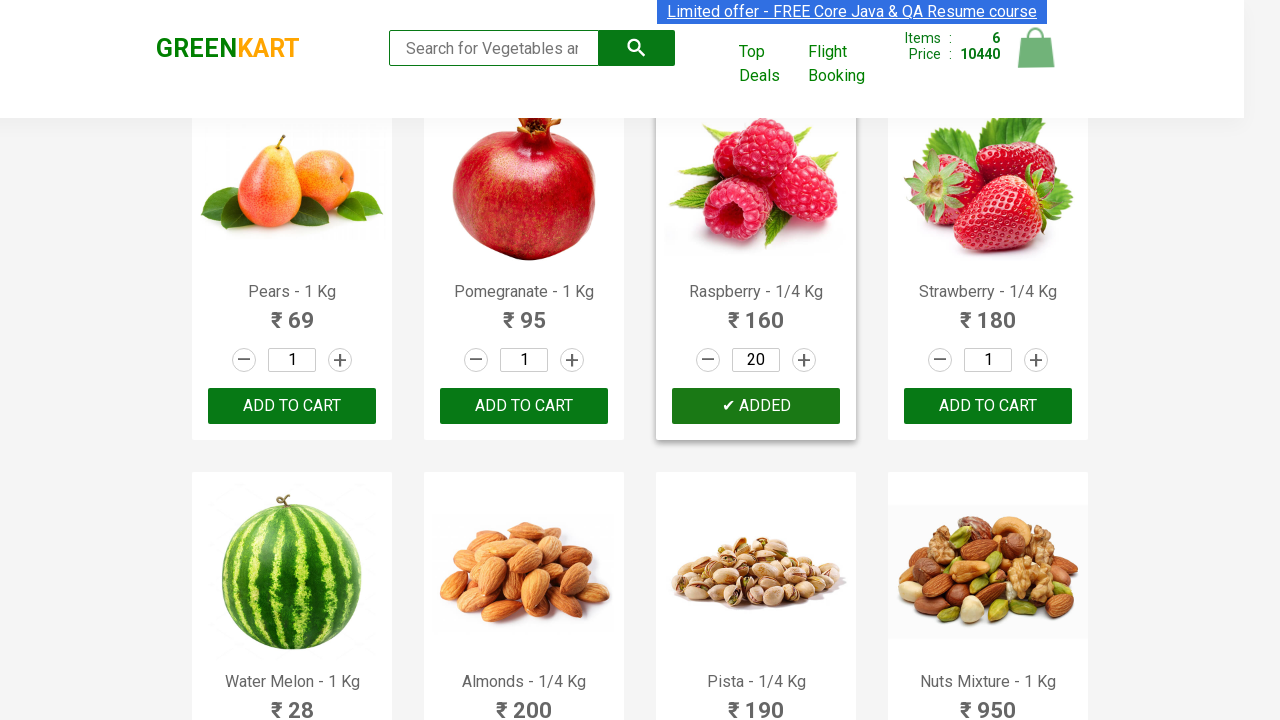

Found product 'Pista' in the list and located parent container
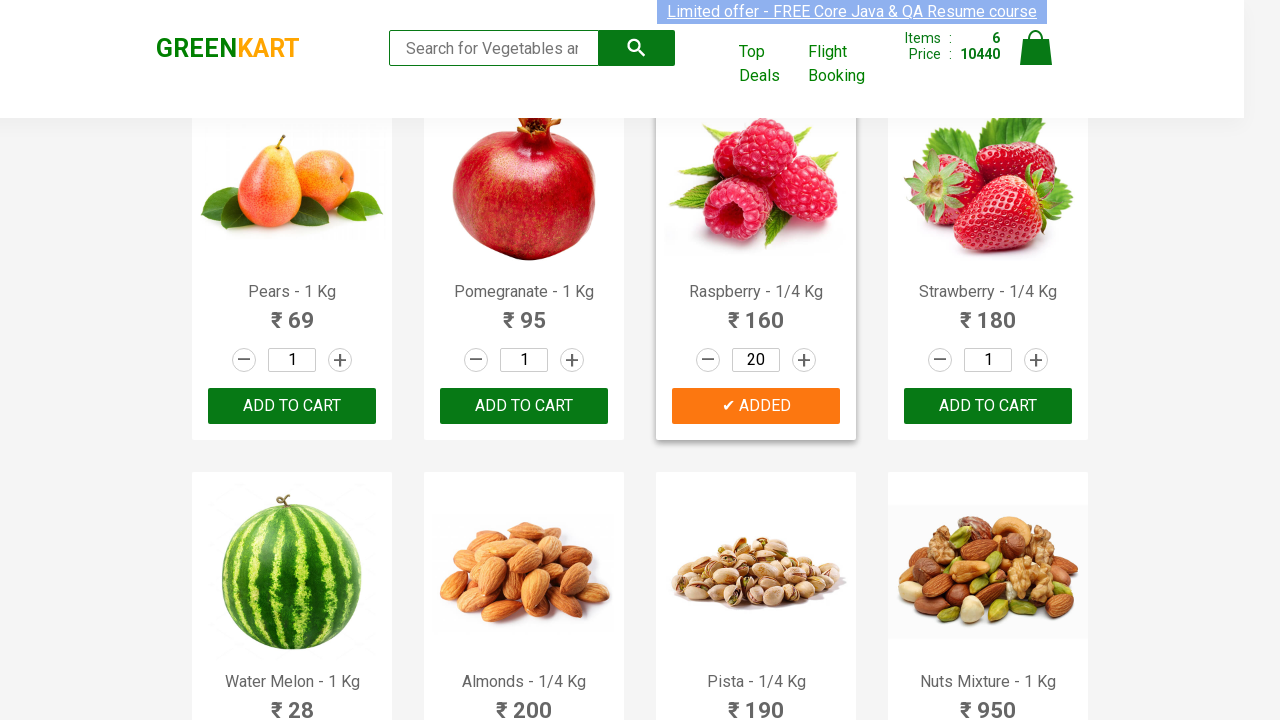

Clicked quantity input field for 'Pista'
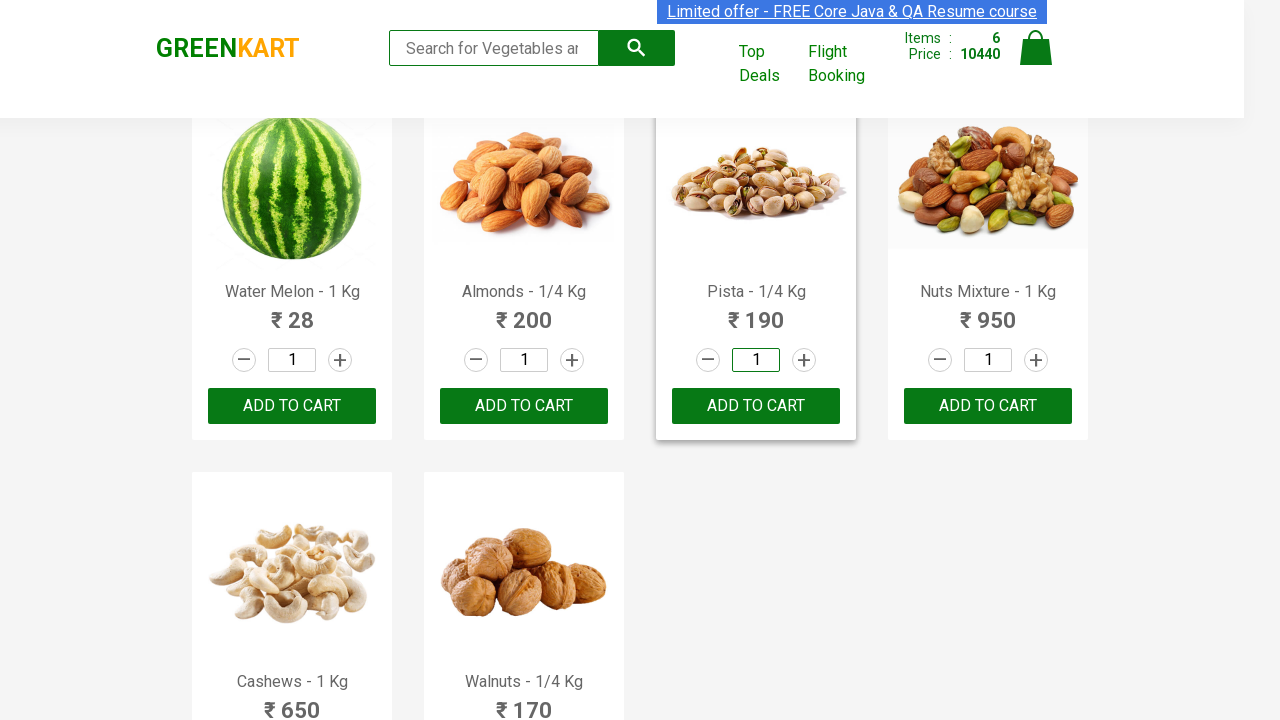

Selected all text in quantity field for 'Pista'
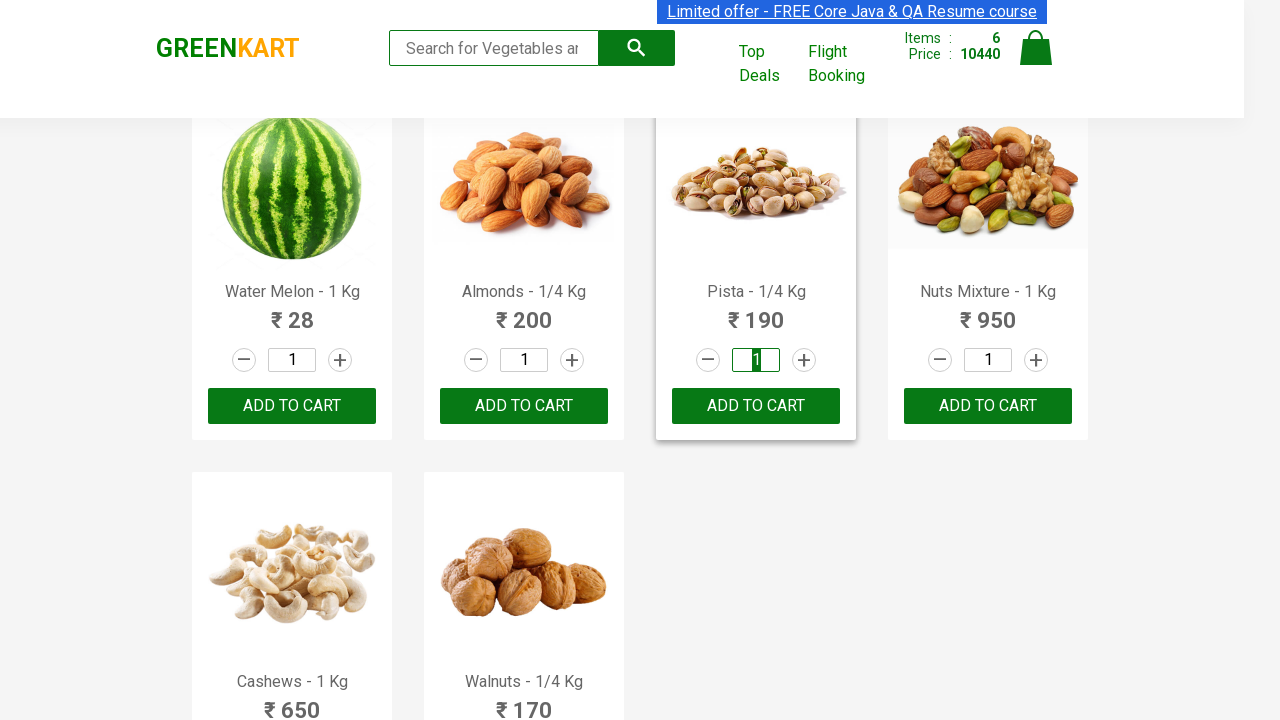

Entered quantity '20' for 'Pista'
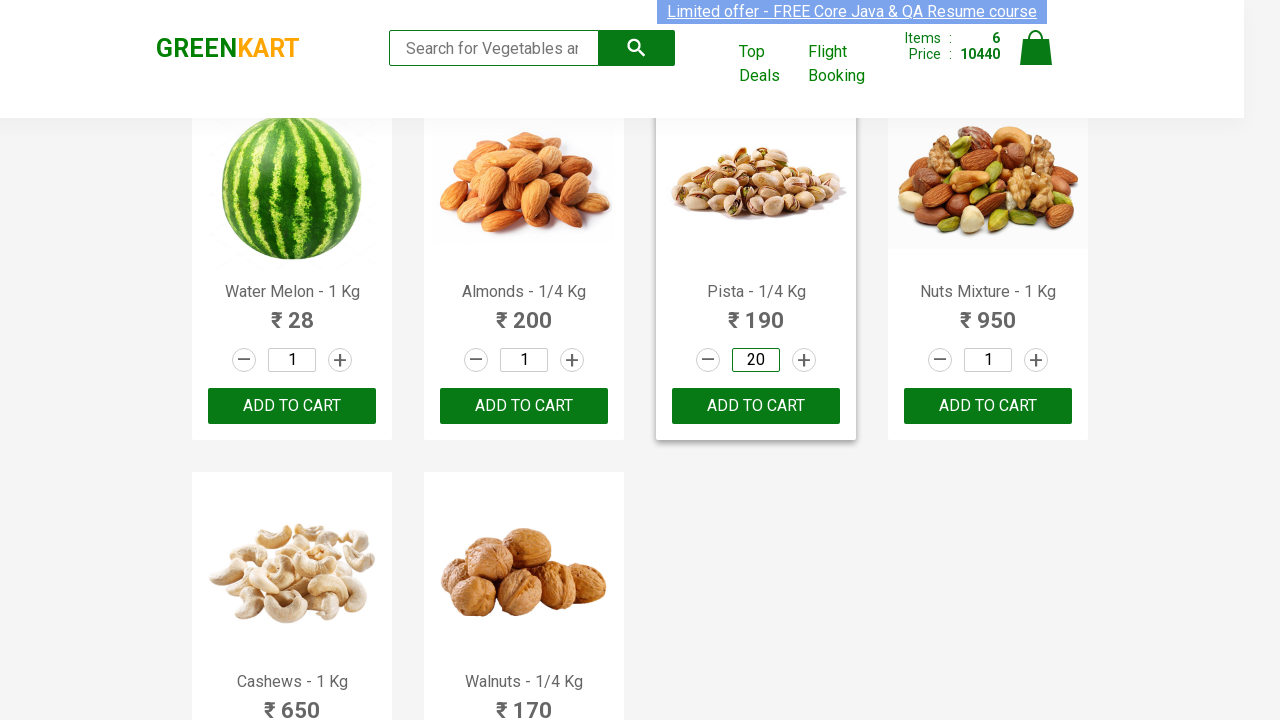

Clicked 'Add to Cart' button for 'Pista'
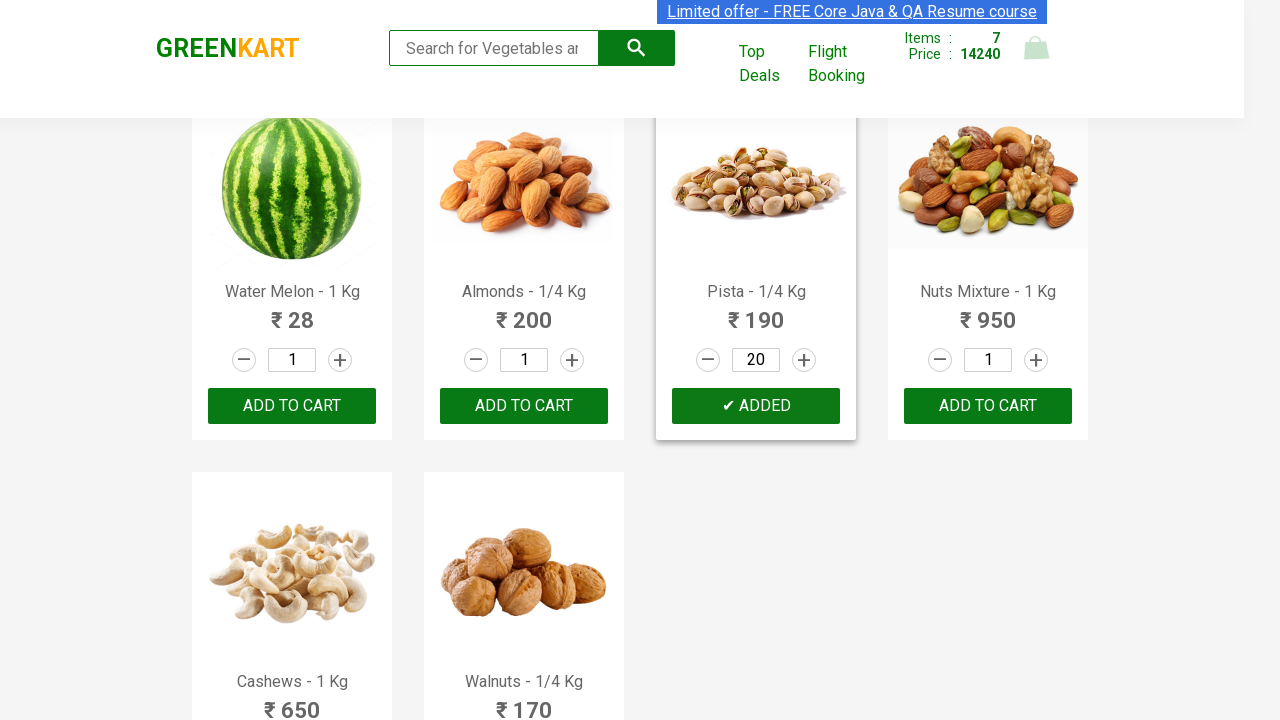

Found product 'Walnuts' in the list and located parent container
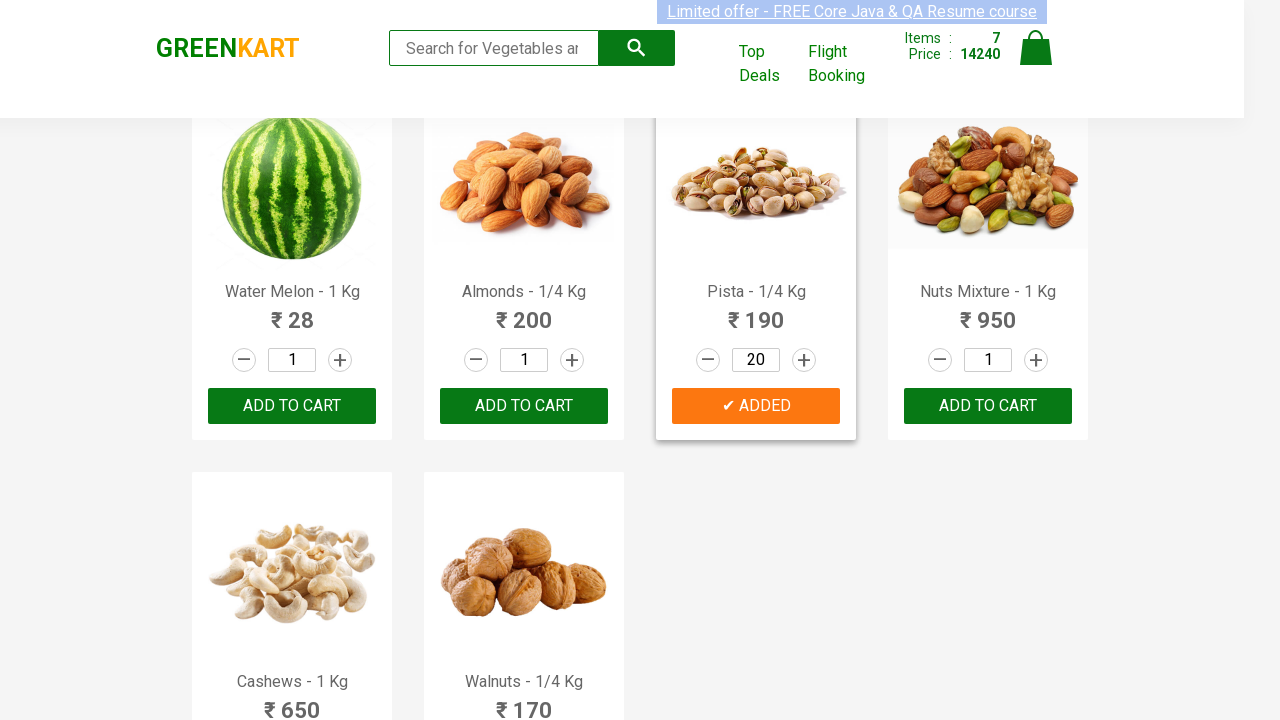

Clicked quantity input field for 'Walnuts'
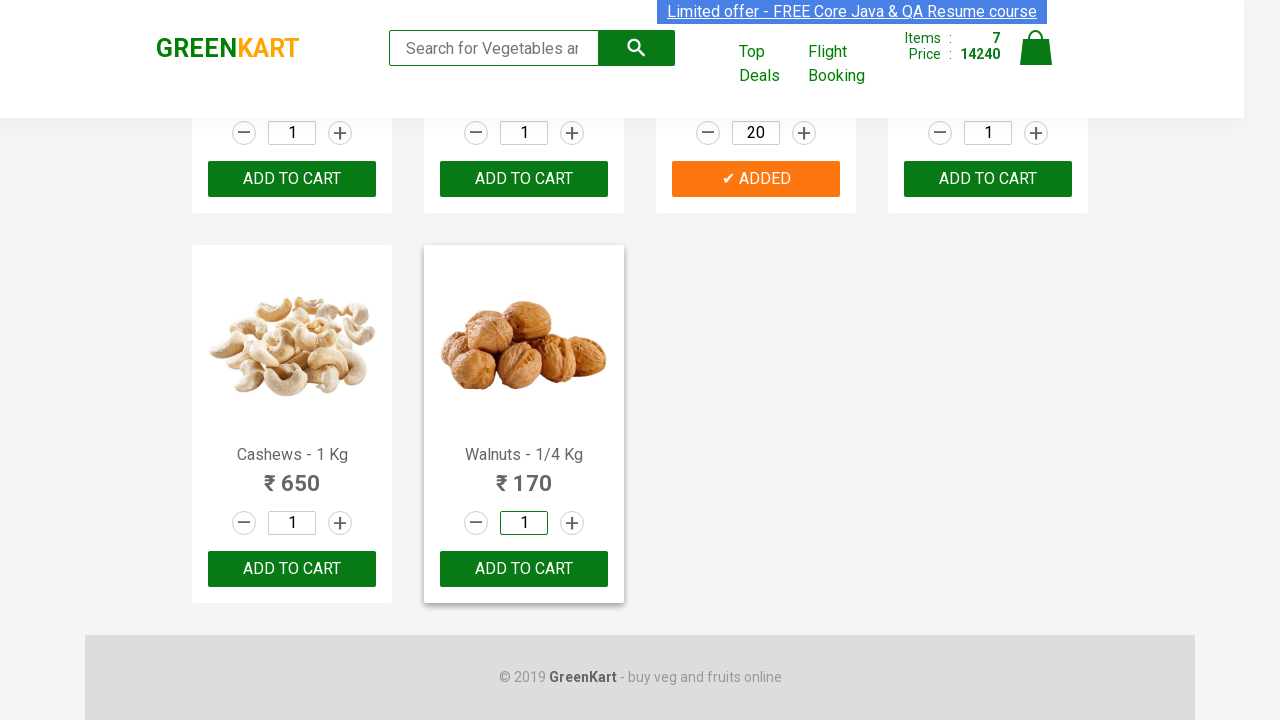

Selected all text in quantity field for 'Walnuts'
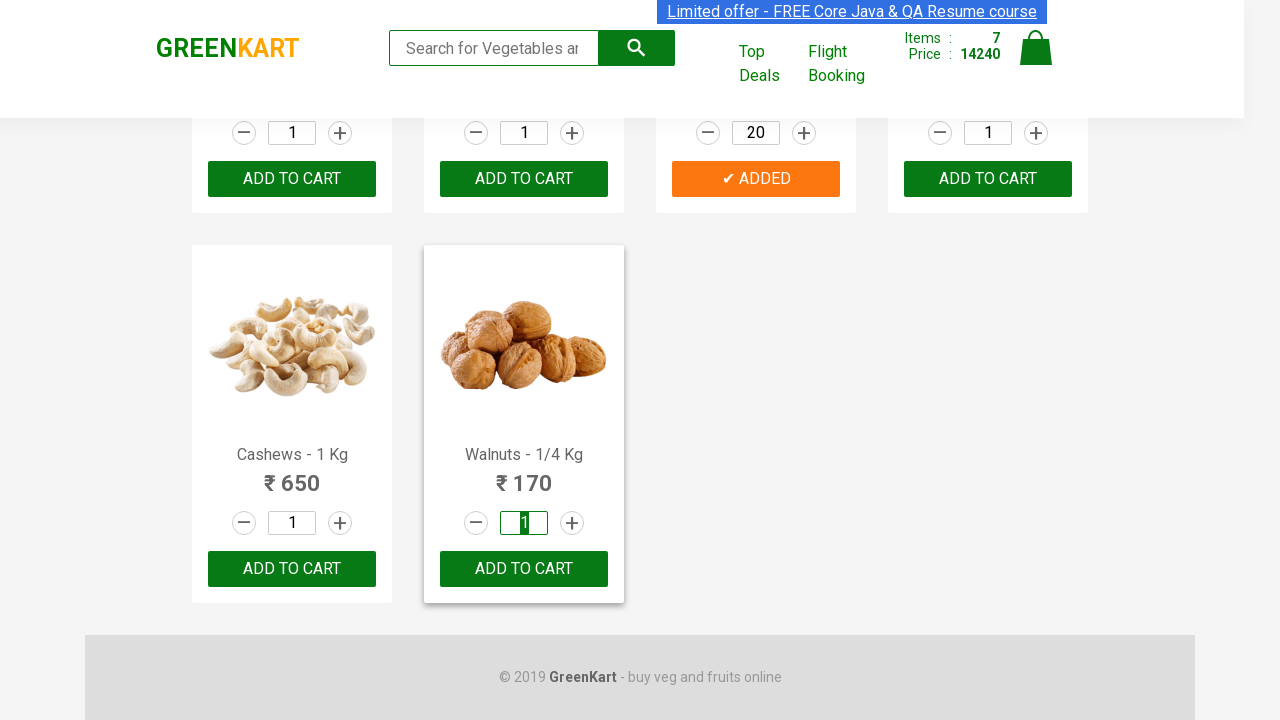

Entered quantity '20' for 'Walnuts'
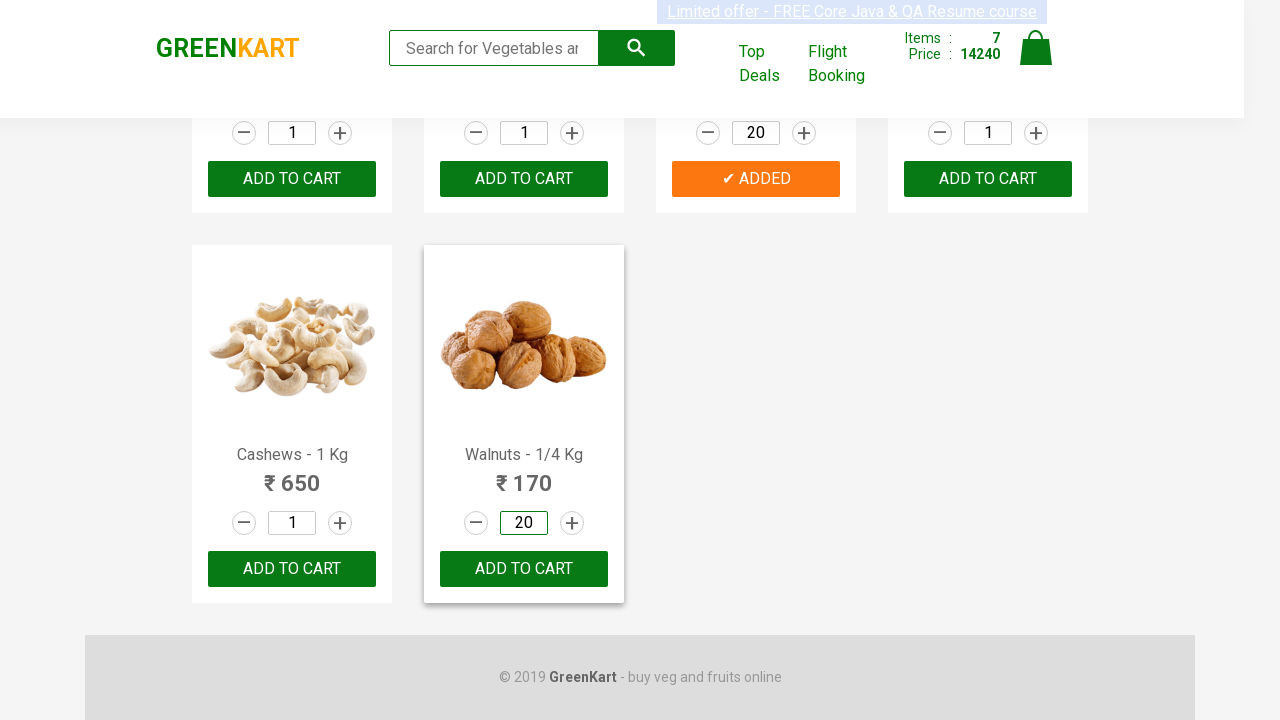

Clicked 'Add to Cart' button for 'Walnuts'
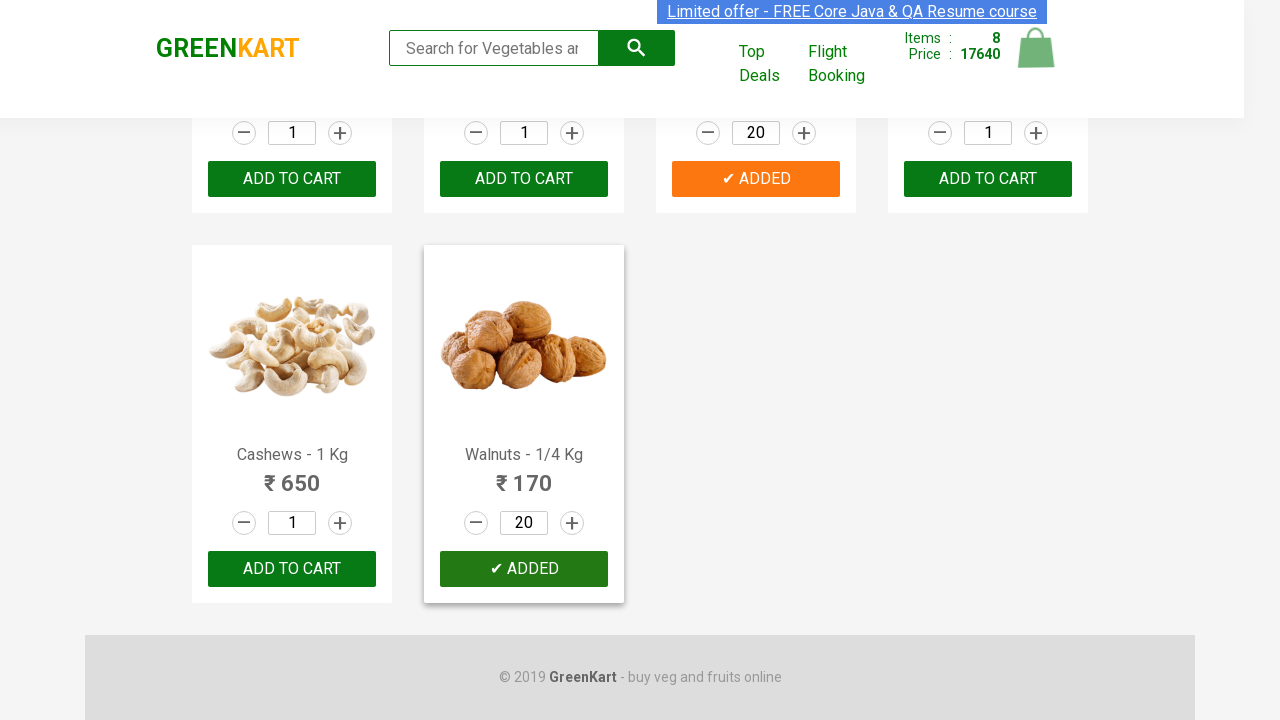

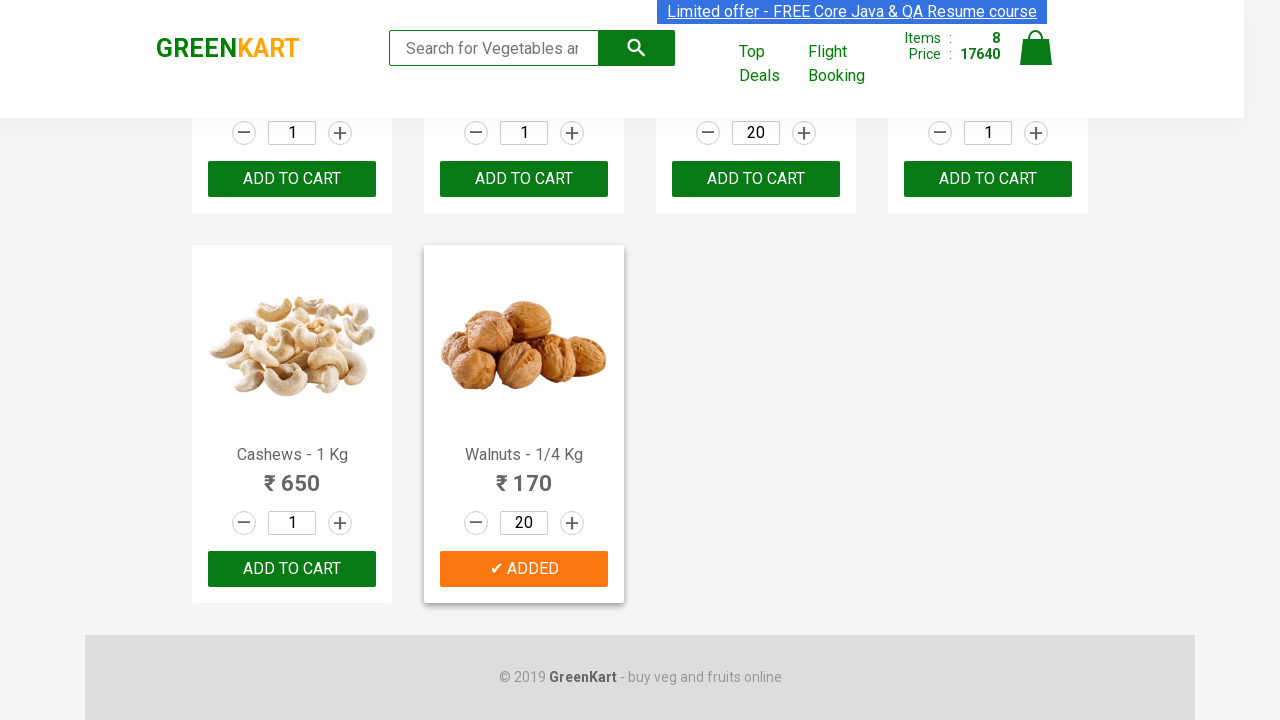